Tests navigation on a Japanese website by clicking a link, scrolling through content using mouse wheel and keyboard arrows, then navigating to the products section and continuing to scroll.

Starting URL: https://www.blues-d.co.jp/

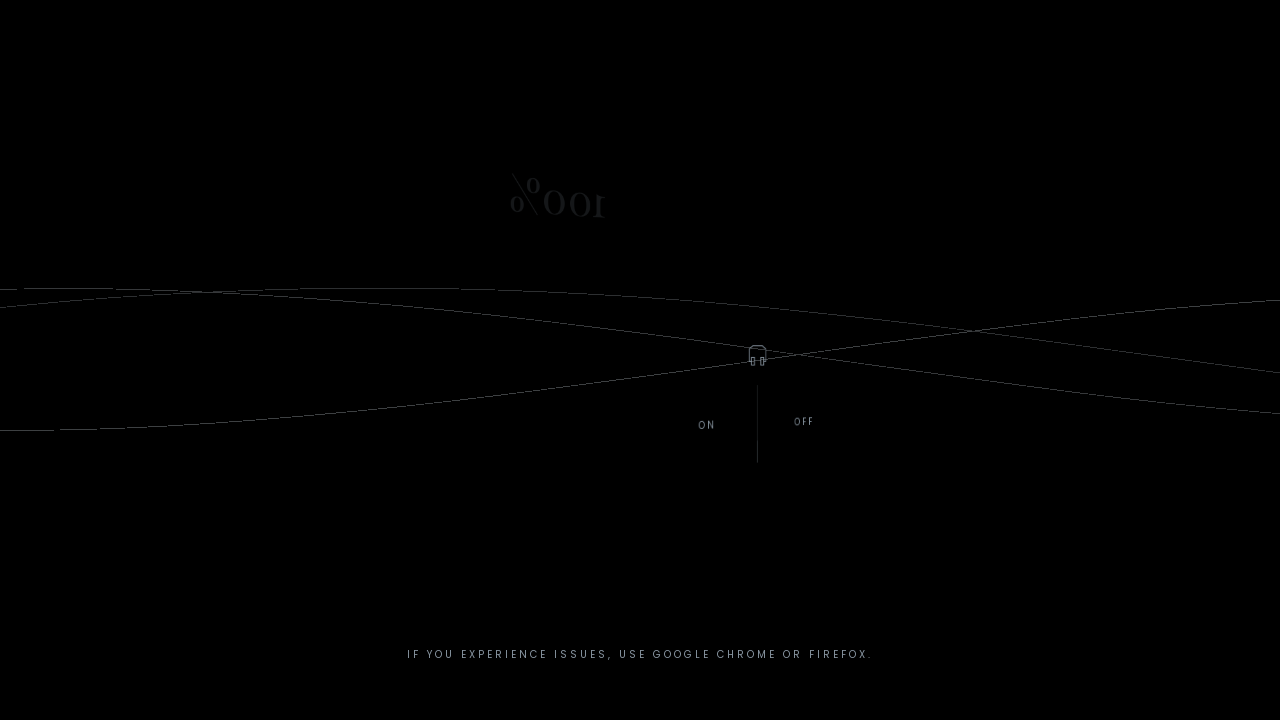

Clicked the 'ON' link at (580, 380) on internal:role=link[name="ON"s]
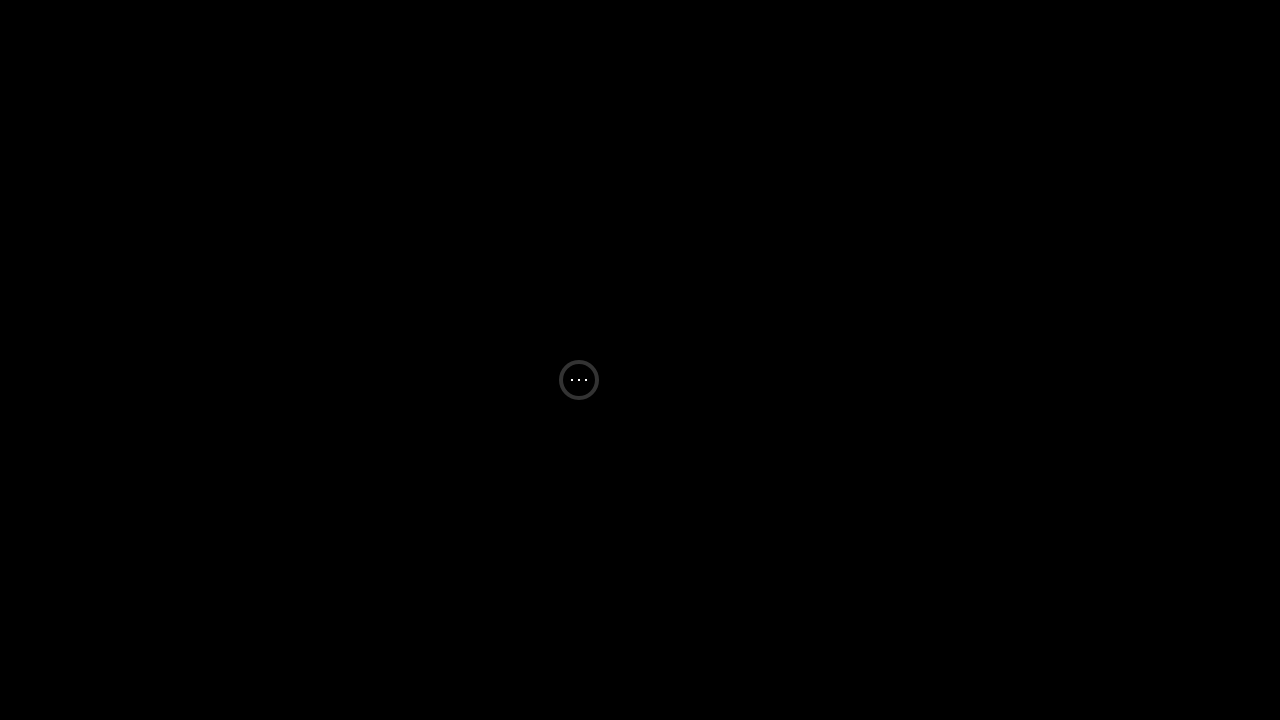

Pressed ArrowDown key
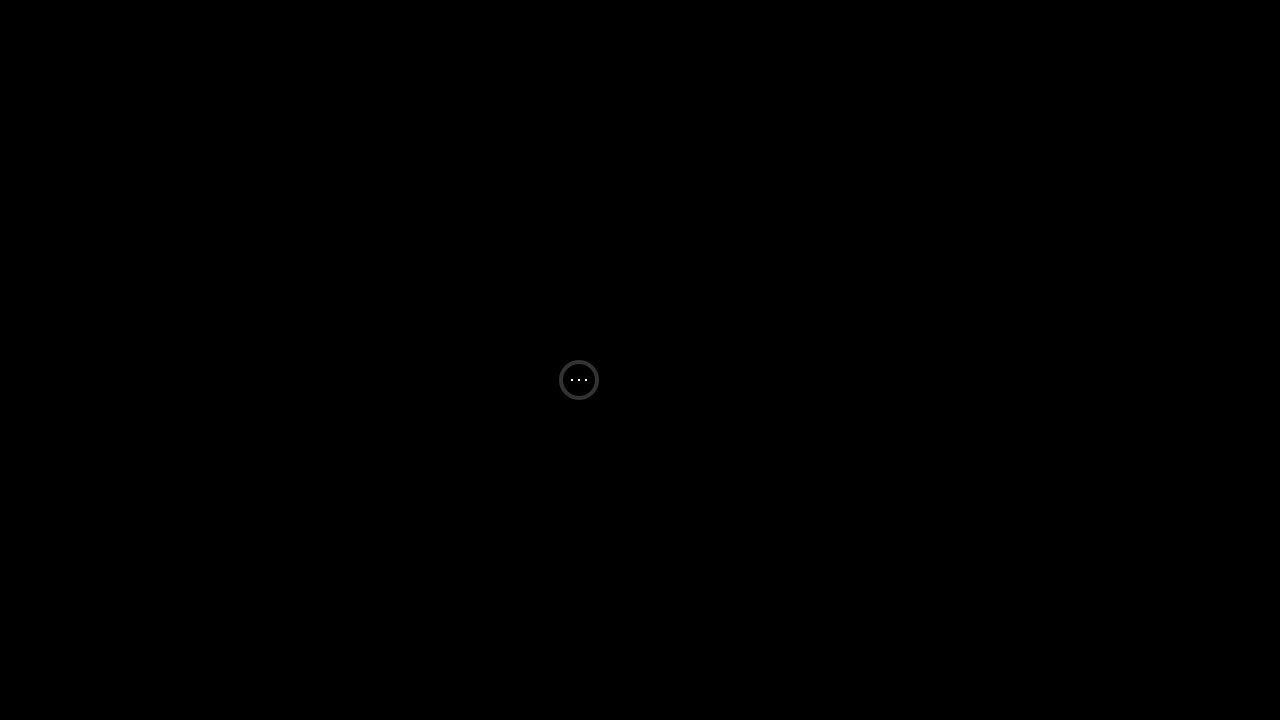

Scrolled down with mouse wheel (1/3)
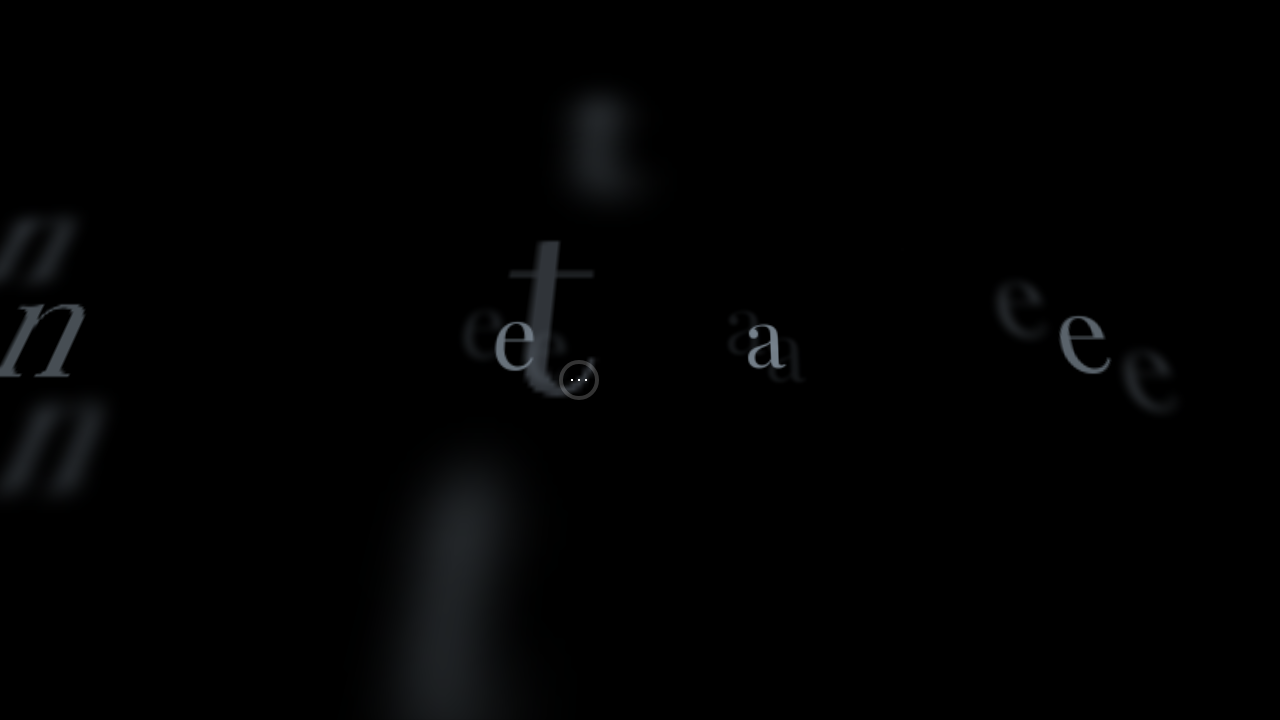

Scrolled down with mouse wheel (2/3)
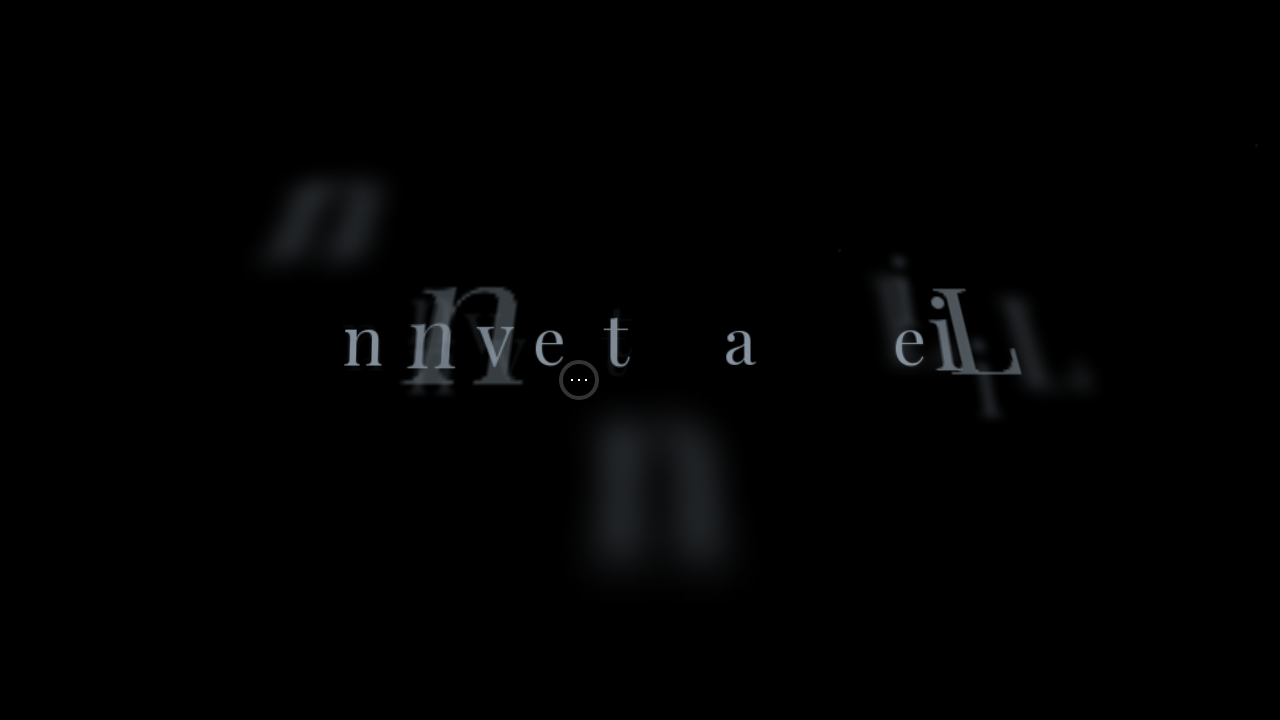

Scrolled down with mouse wheel (3/3)
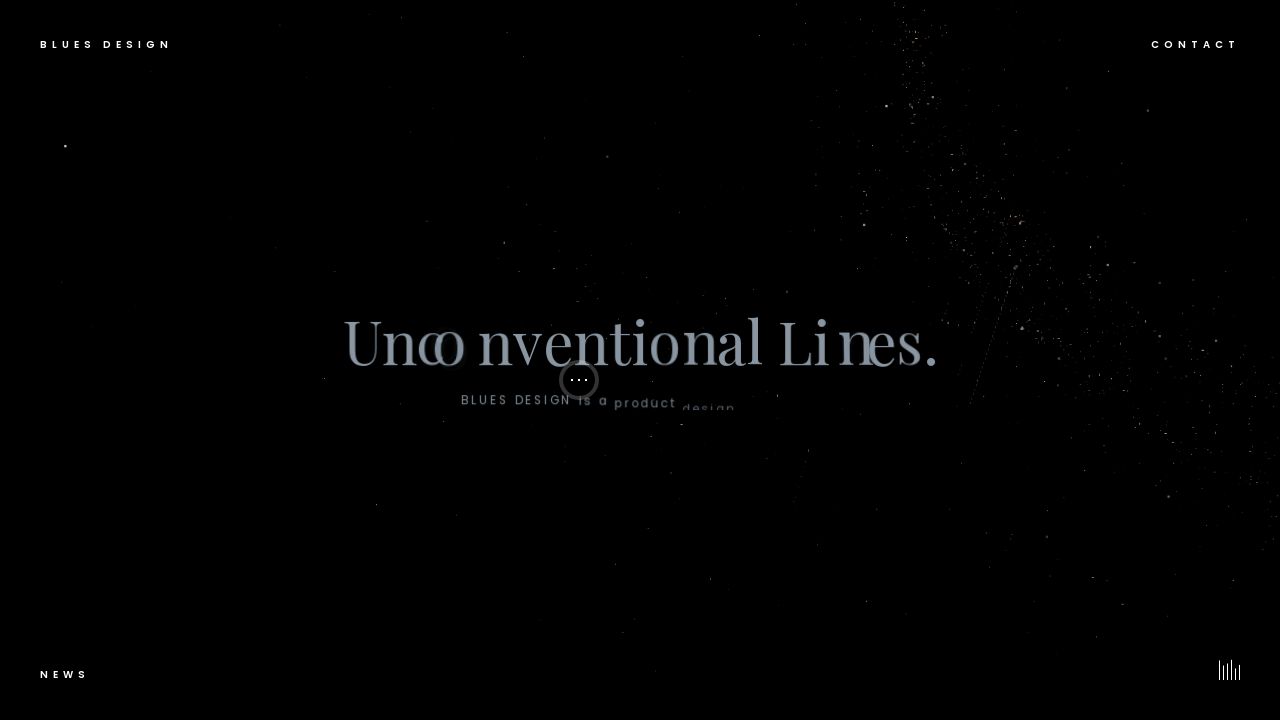

Pressed ArrowDown key
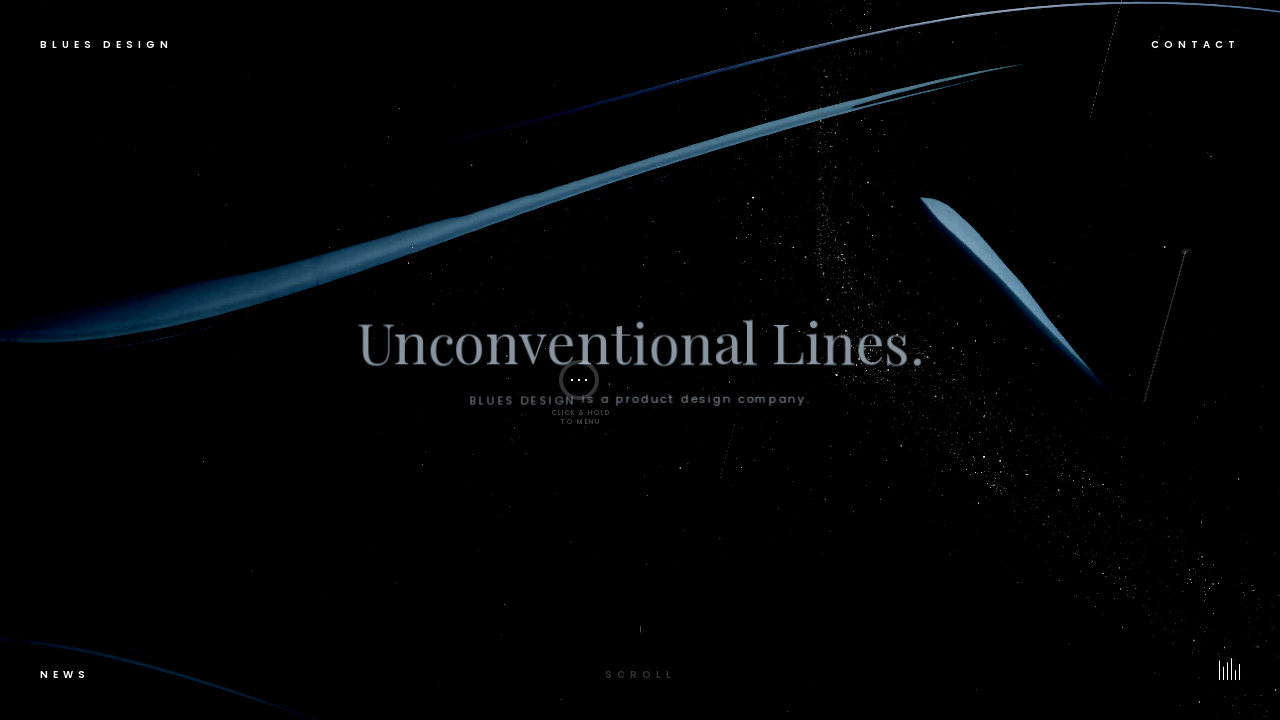

Scrolled down with mouse wheel (1/3)
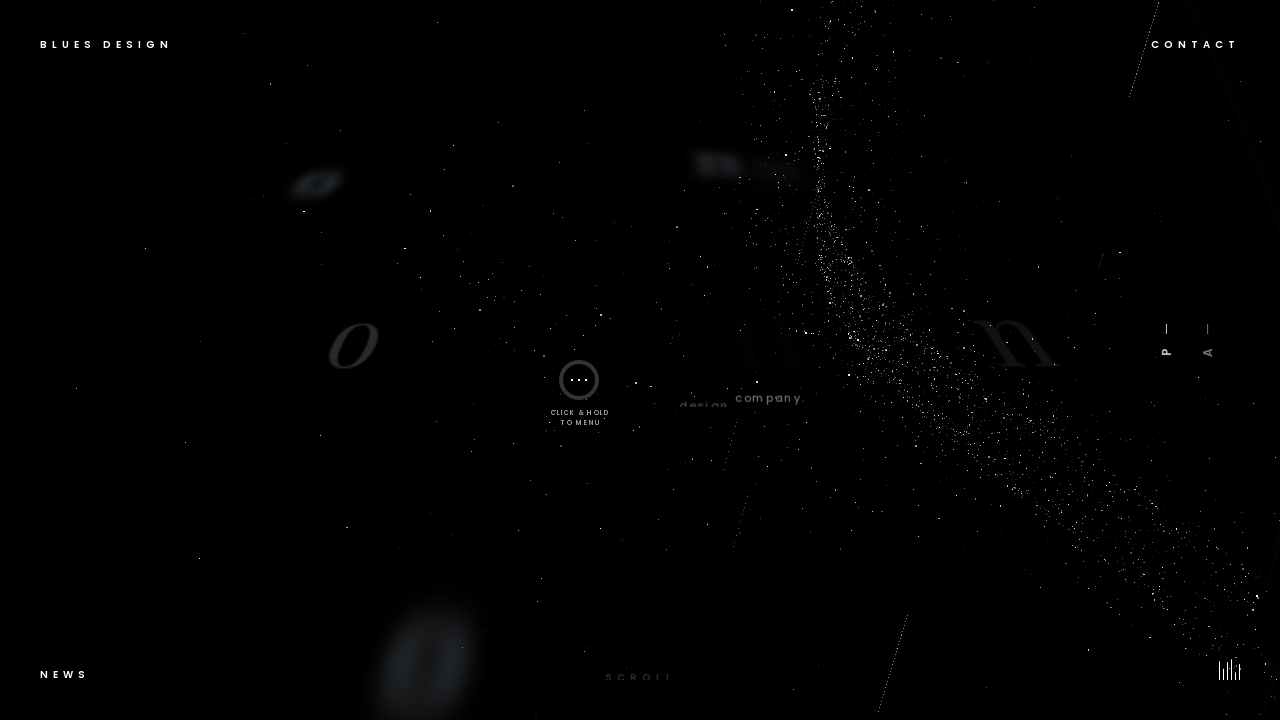

Scrolled down with mouse wheel (2/3)
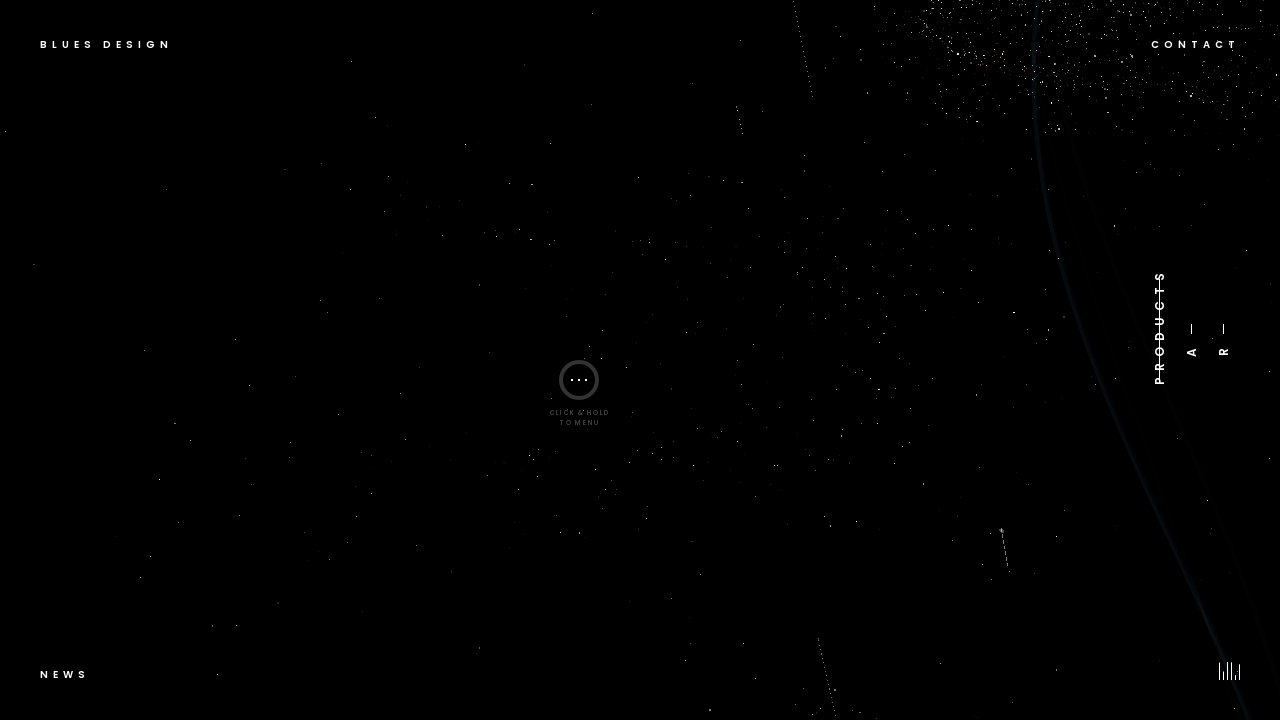

Scrolled down with mouse wheel (3/3)
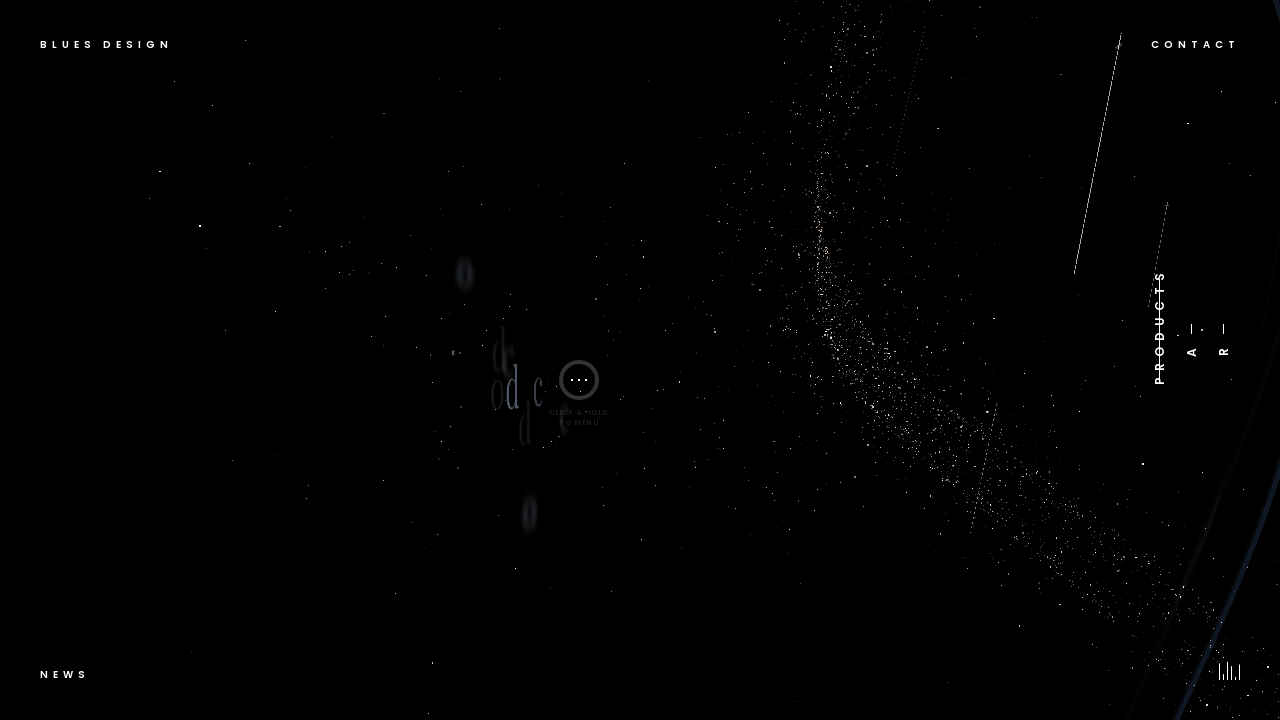

Pressed ArrowDown key
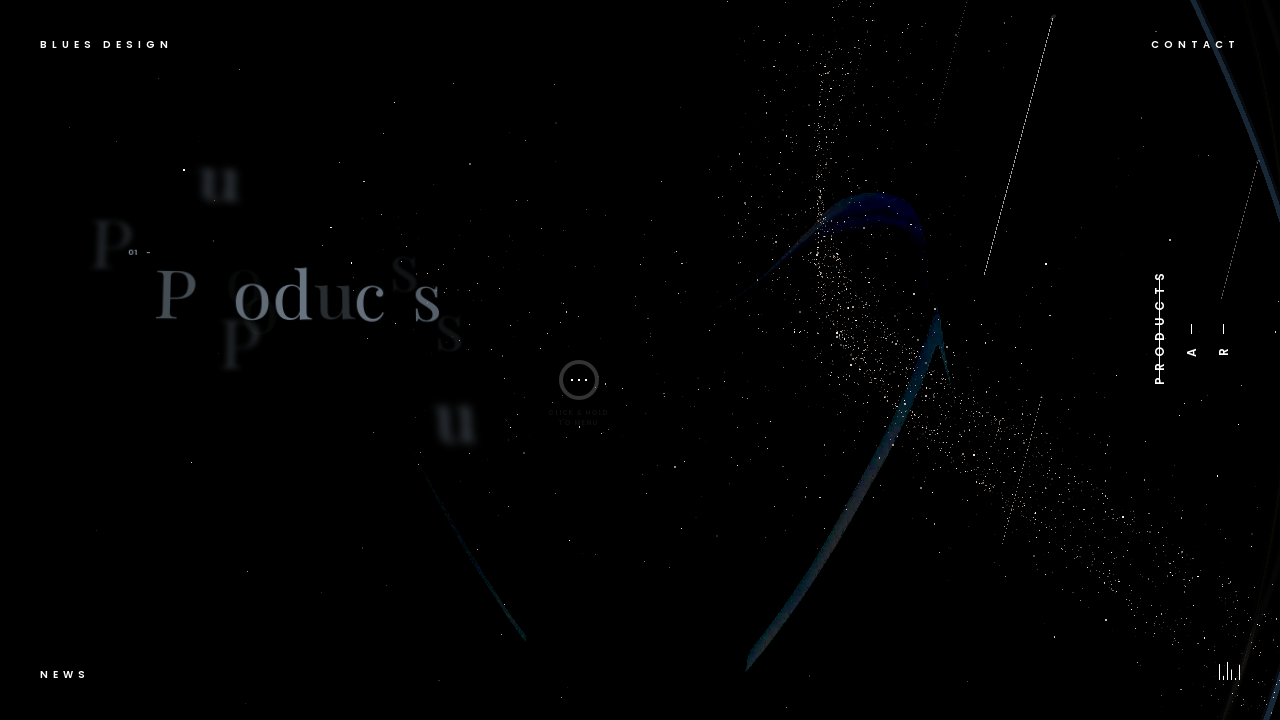

Scrolled down with mouse wheel (1/3)
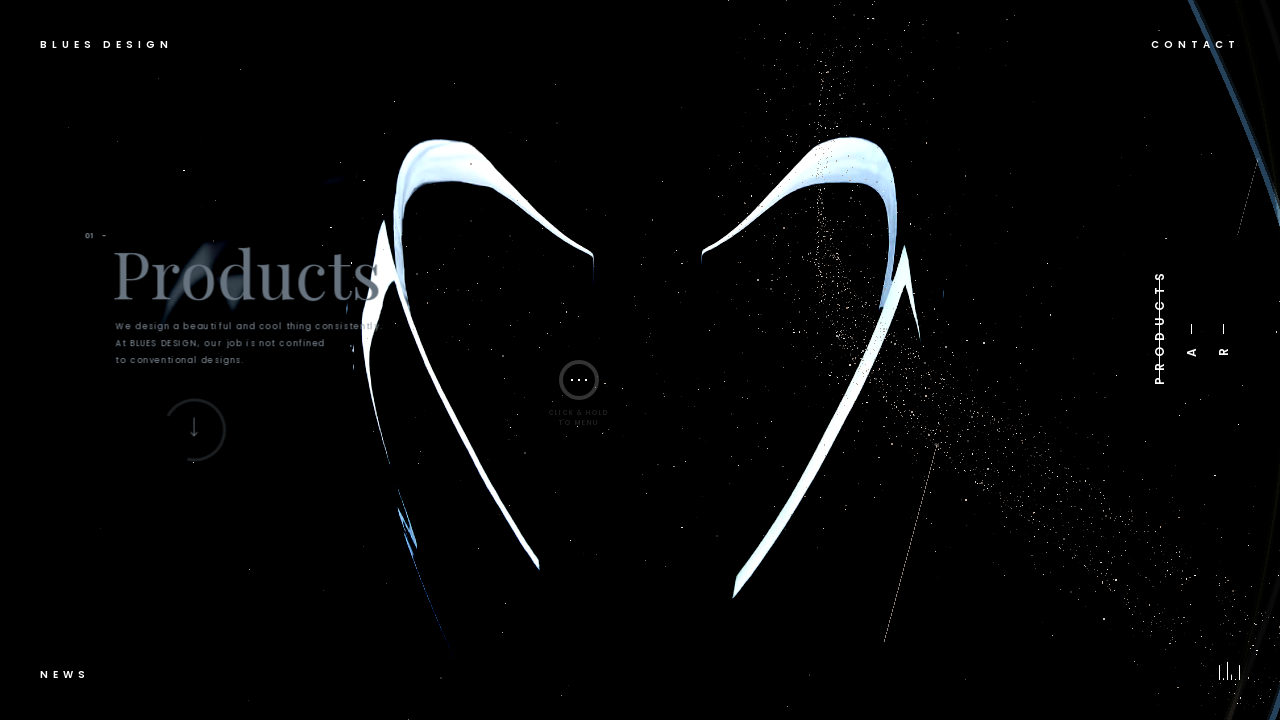

Scrolled down with mouse wheel (2/3)
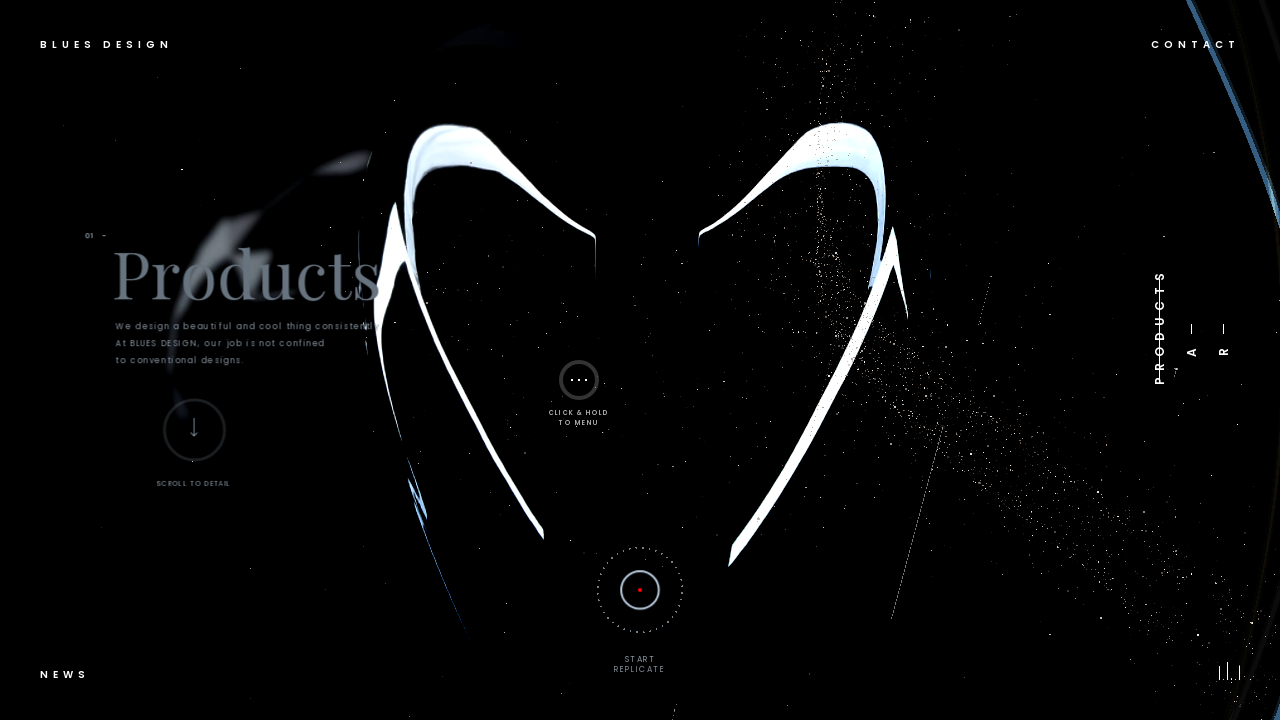

Scrolled down with mouse wheel (3/3)
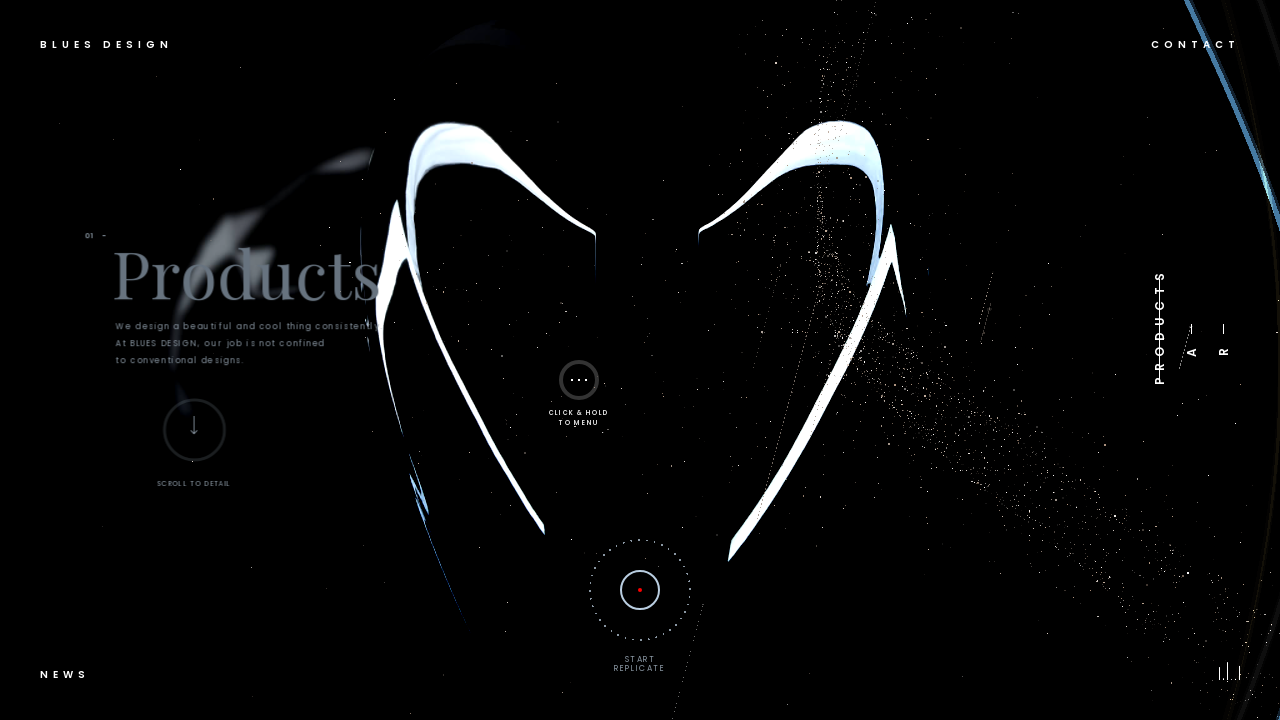

Navigated to products section
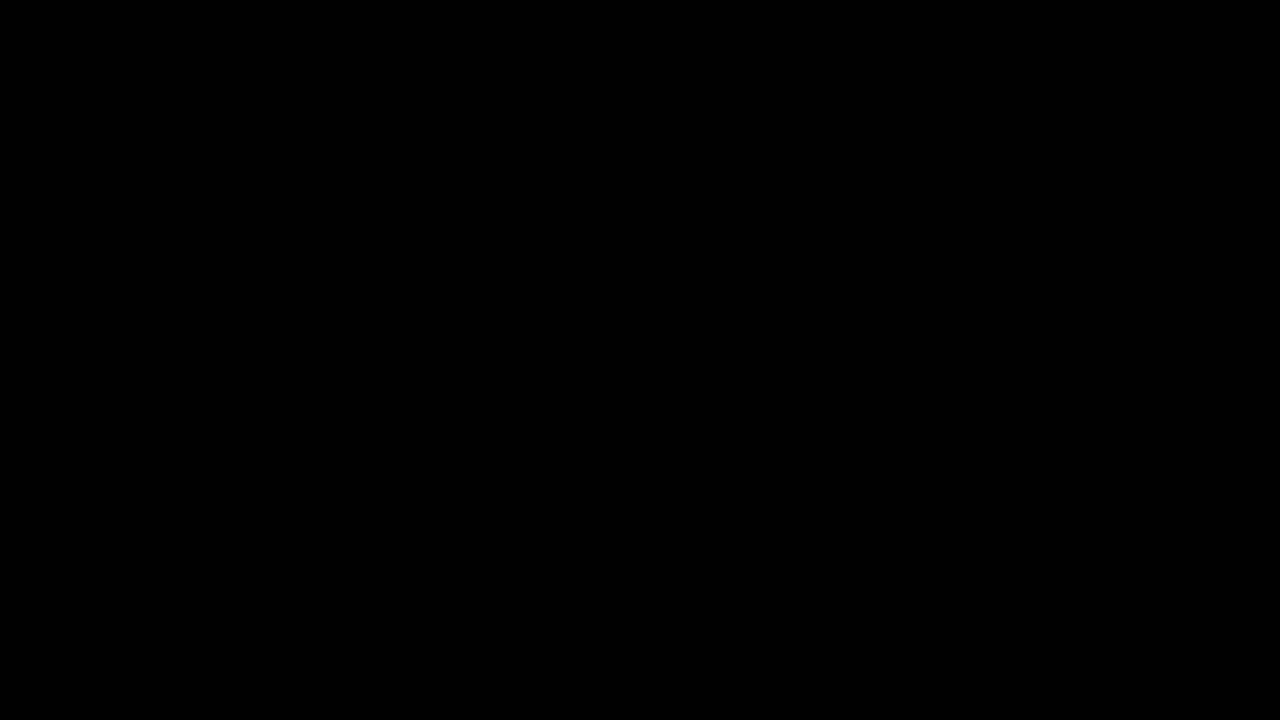

Pressed ArrowDown key in products section
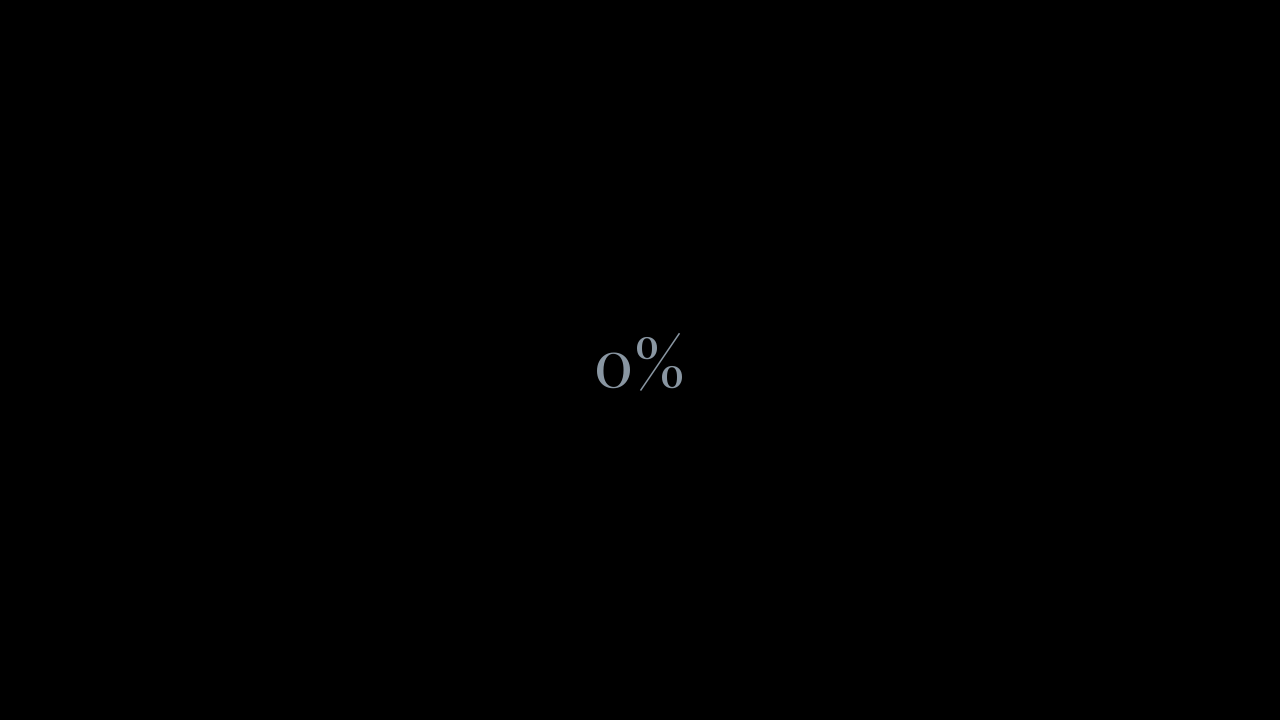

Scrolled down with mouse wheel in products (1/3)
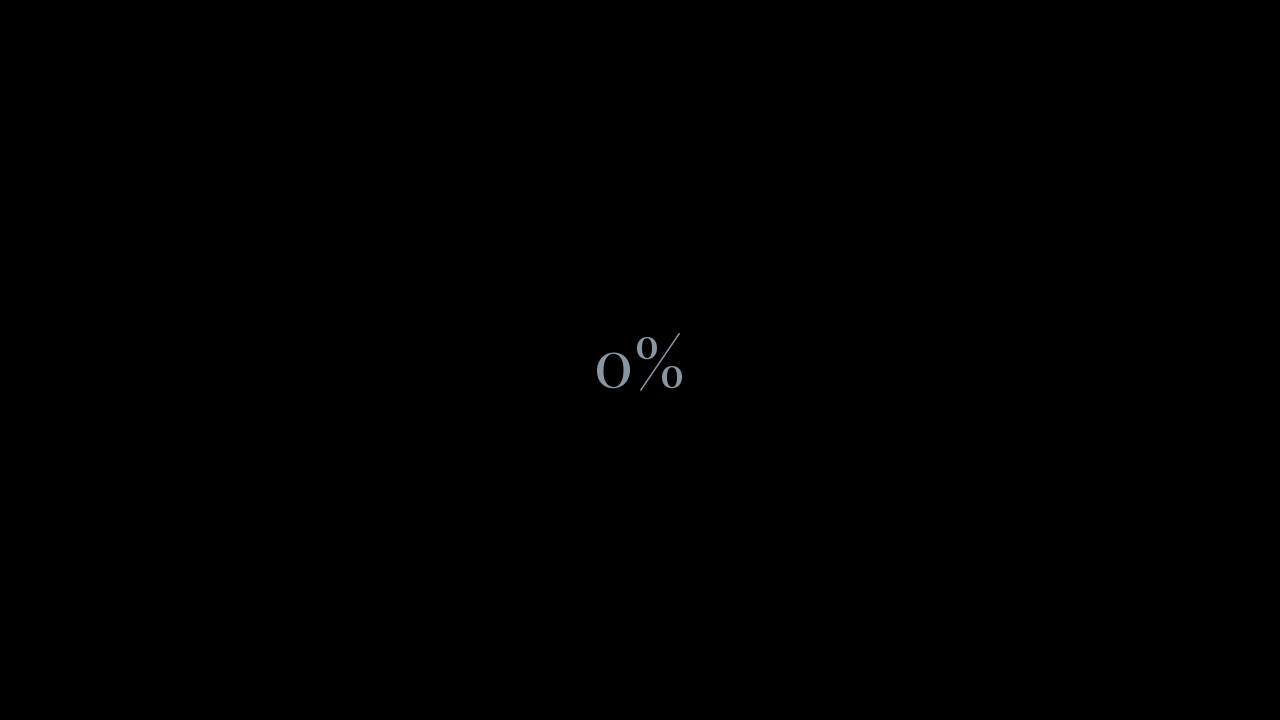

Scrolled down with mouse wheel in products (2/3)
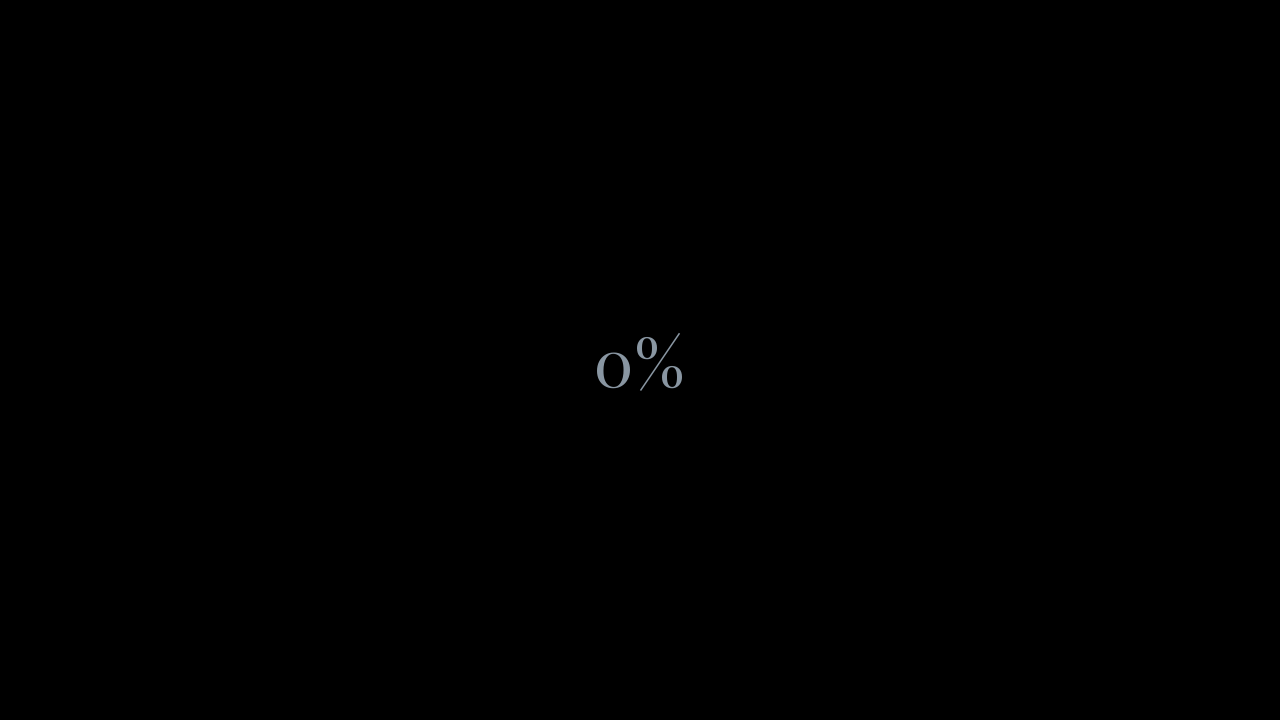

Scrolled down with mouse wheel in products (3/3)
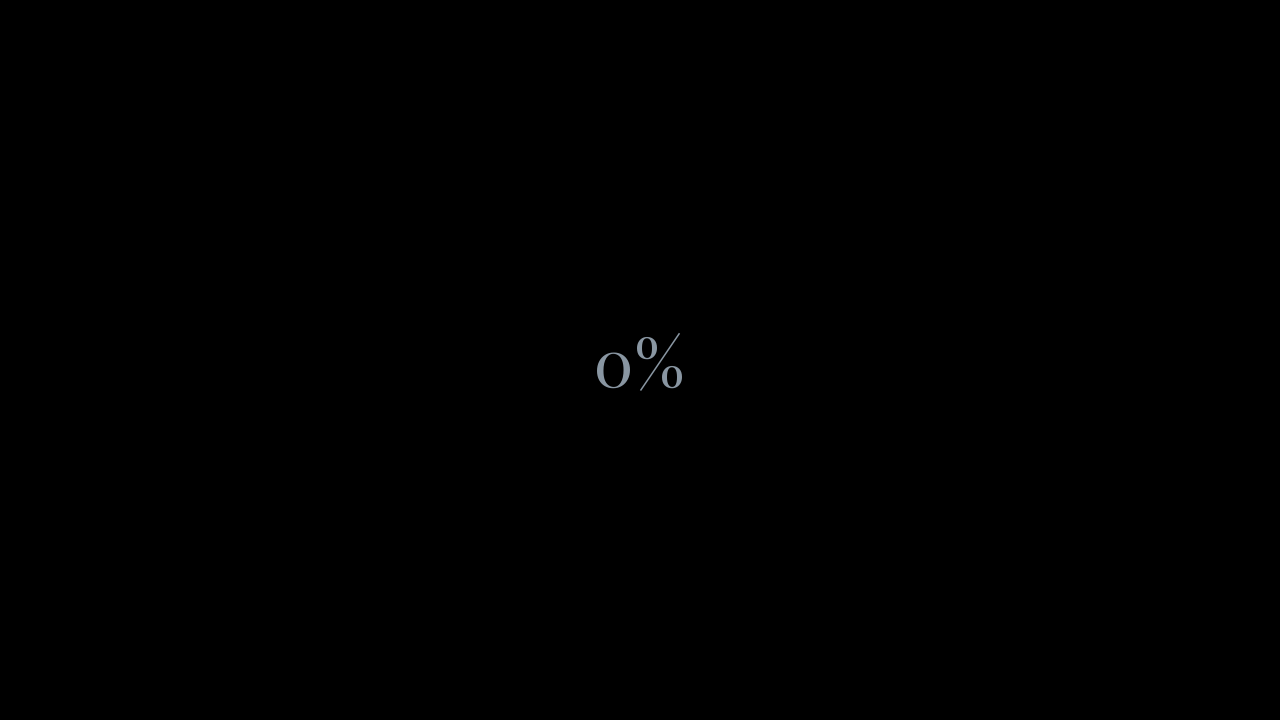

Pressed ArrowDown key in products section
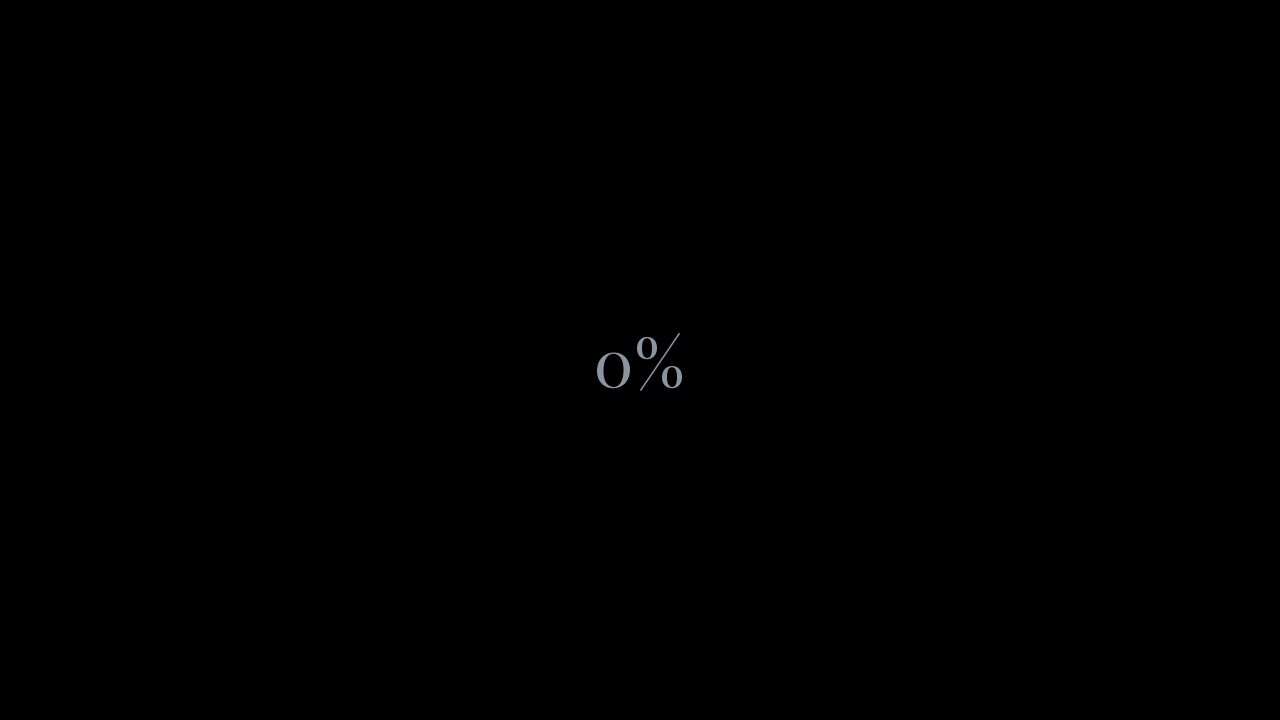

Scrolled down with mouse wheel in products (1/3)
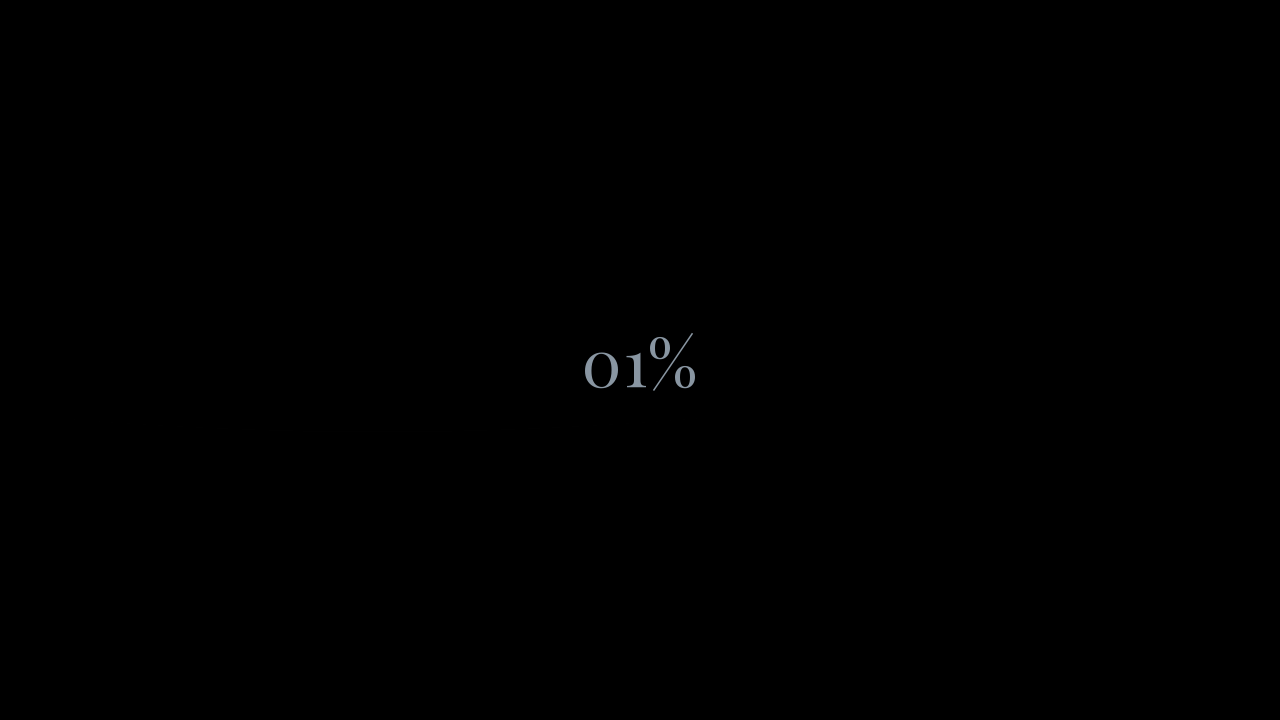

Scrolled down with mouse wheel in products (2/3)
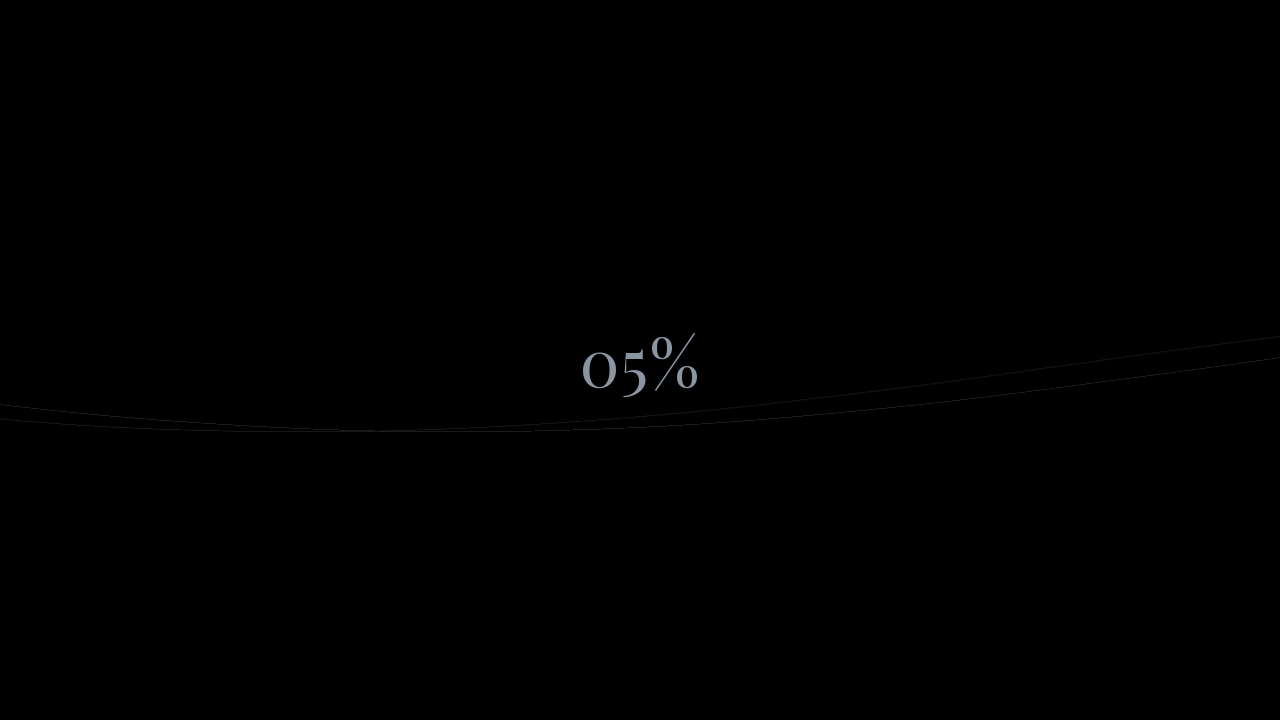

Scrolled down with mouse wheel in products (3/3)
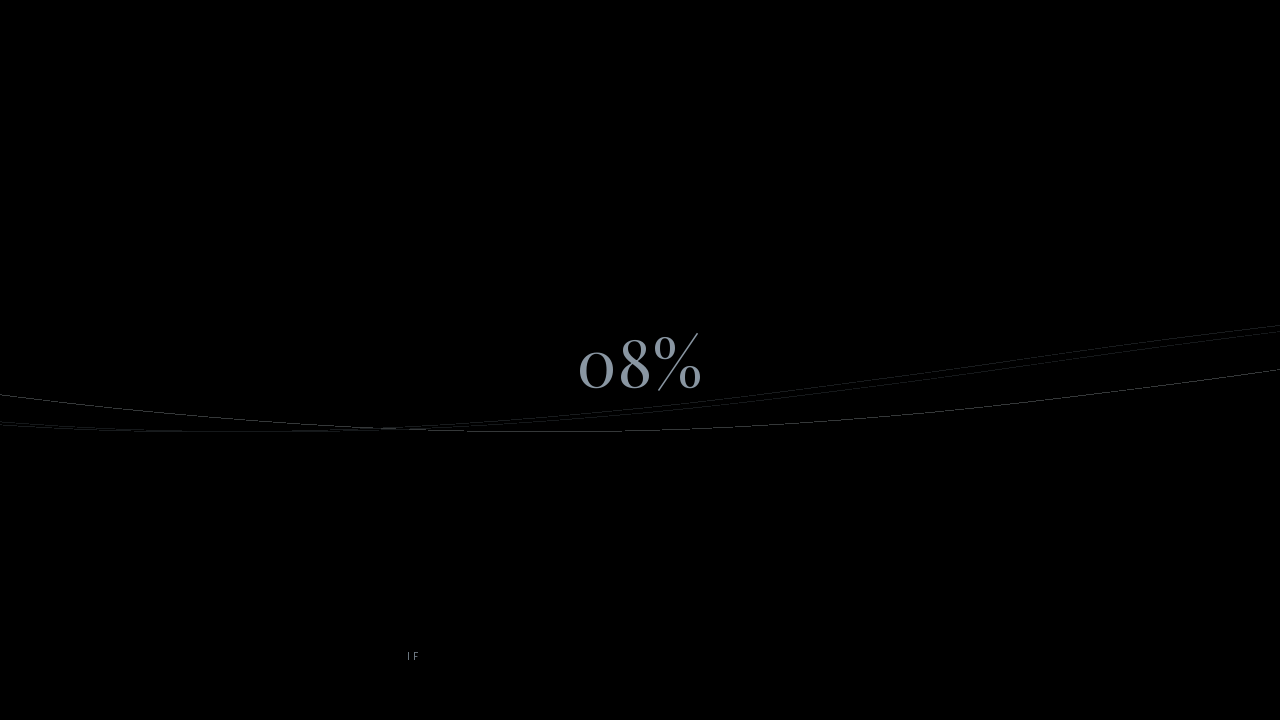

Pressed ArrowDown key in products section
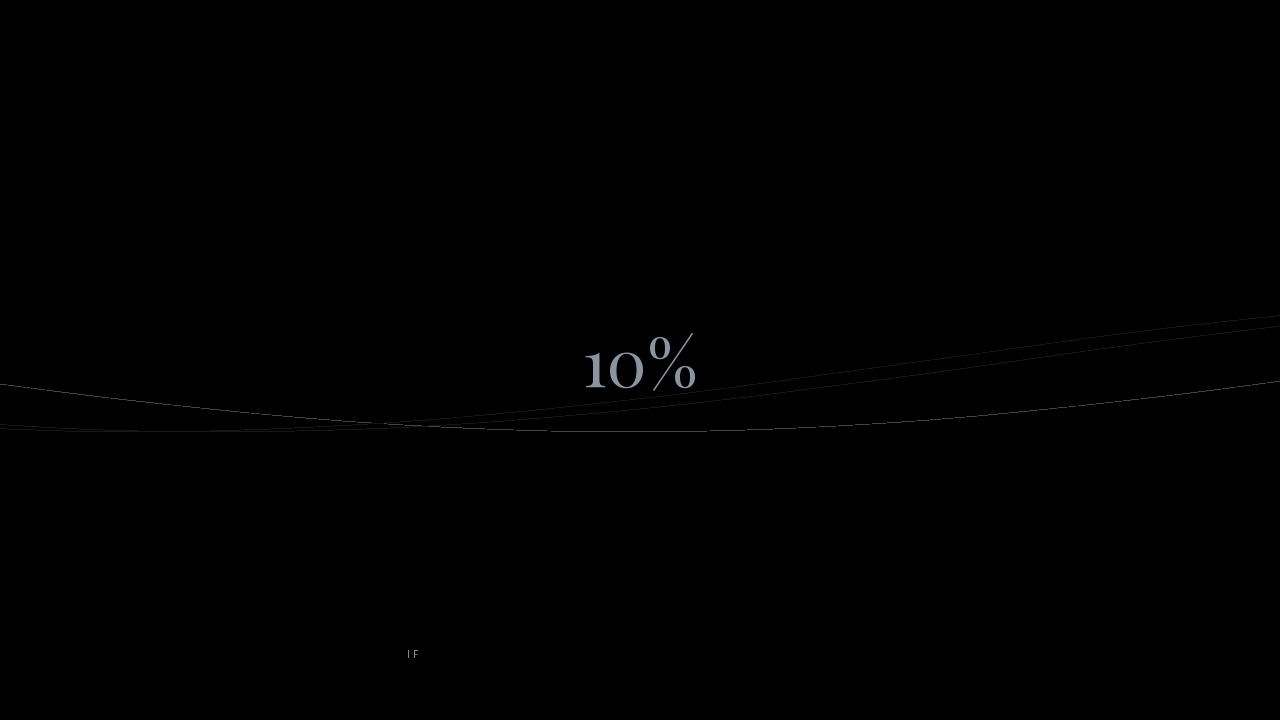

Scrolled down with mouse wheel in products (1/3)
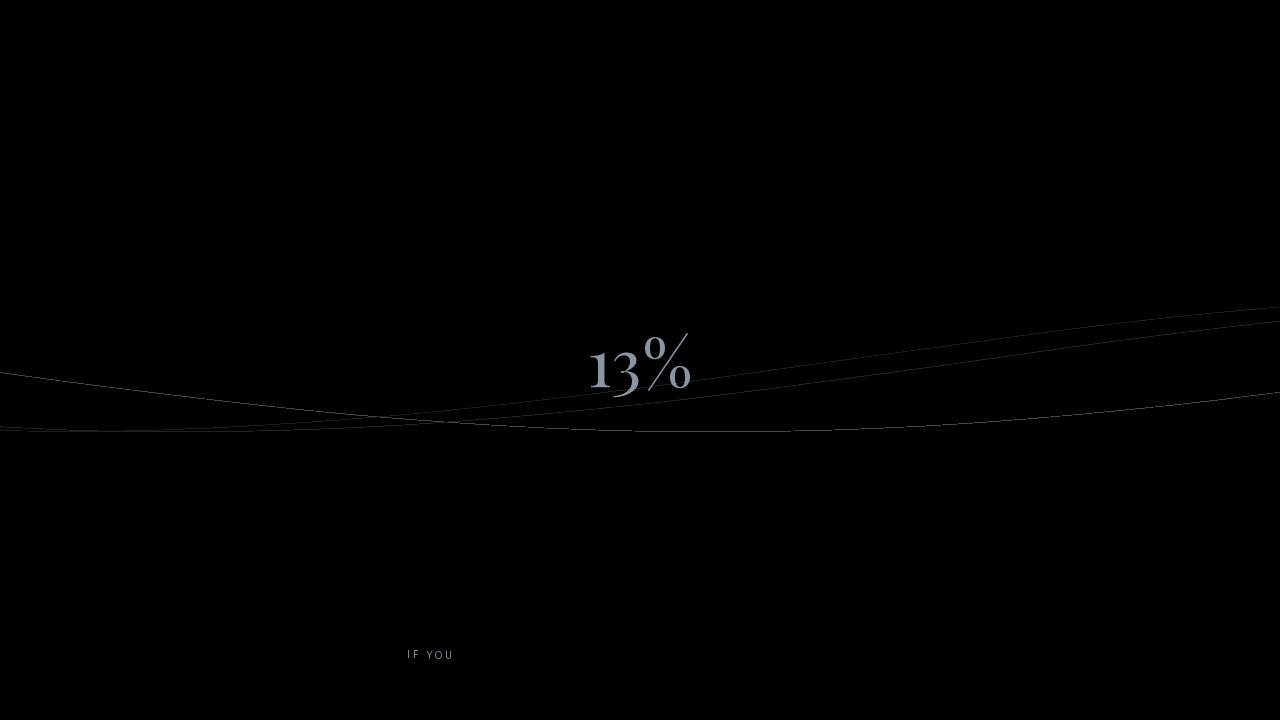

Scrolled down with mouse wheel in products (2/3)
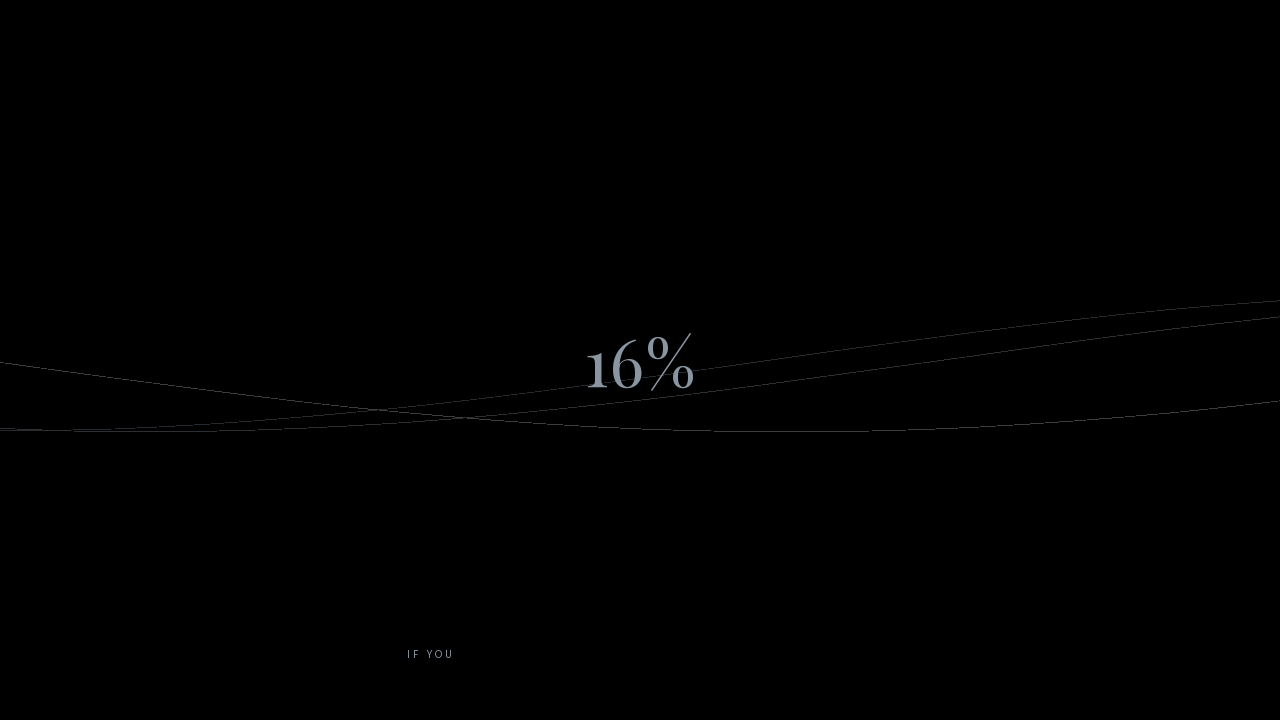

Scrolled down with mouse wheel in products (3/3)
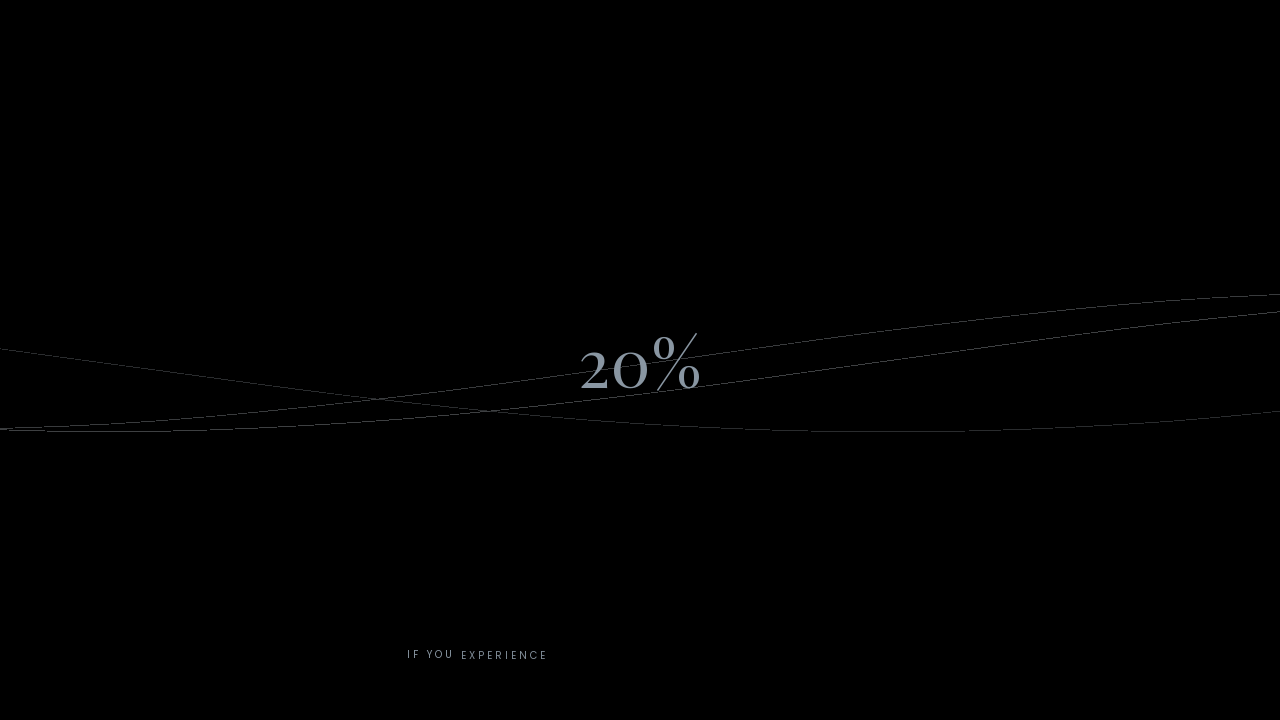

Pressed ArrowDown key in products section
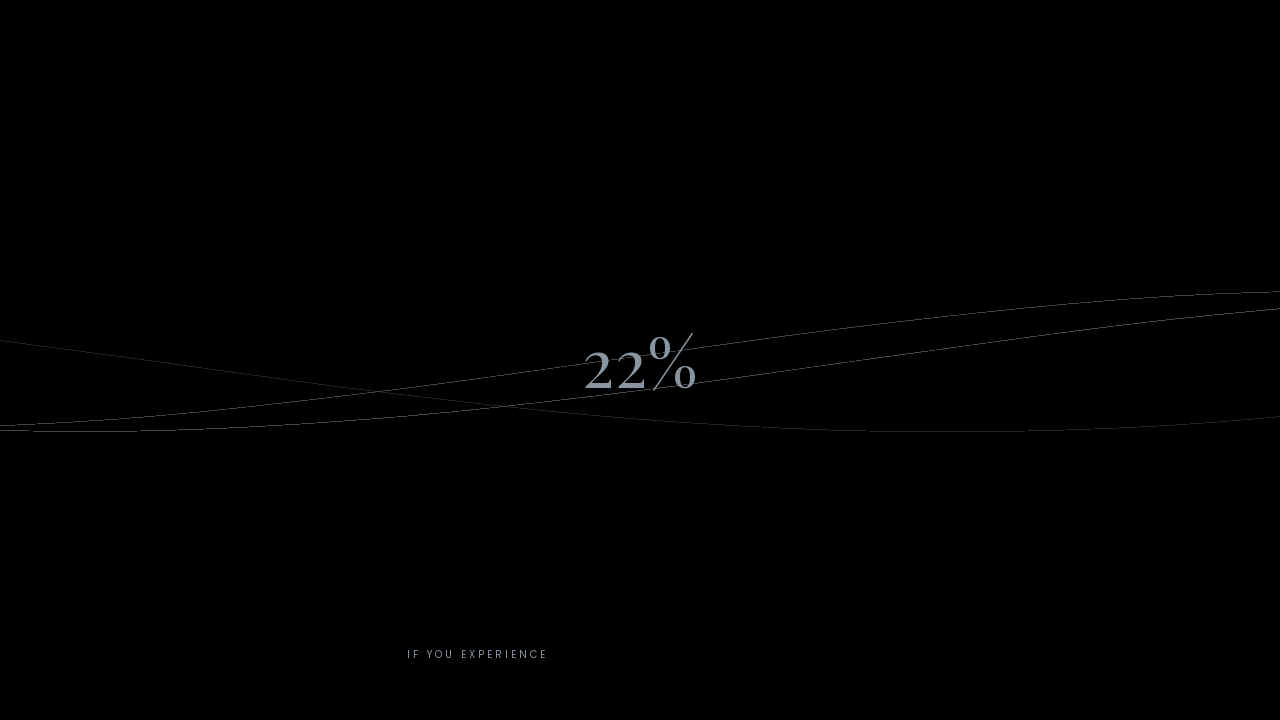

Scrolled down with mouse wheel in products (1/3)
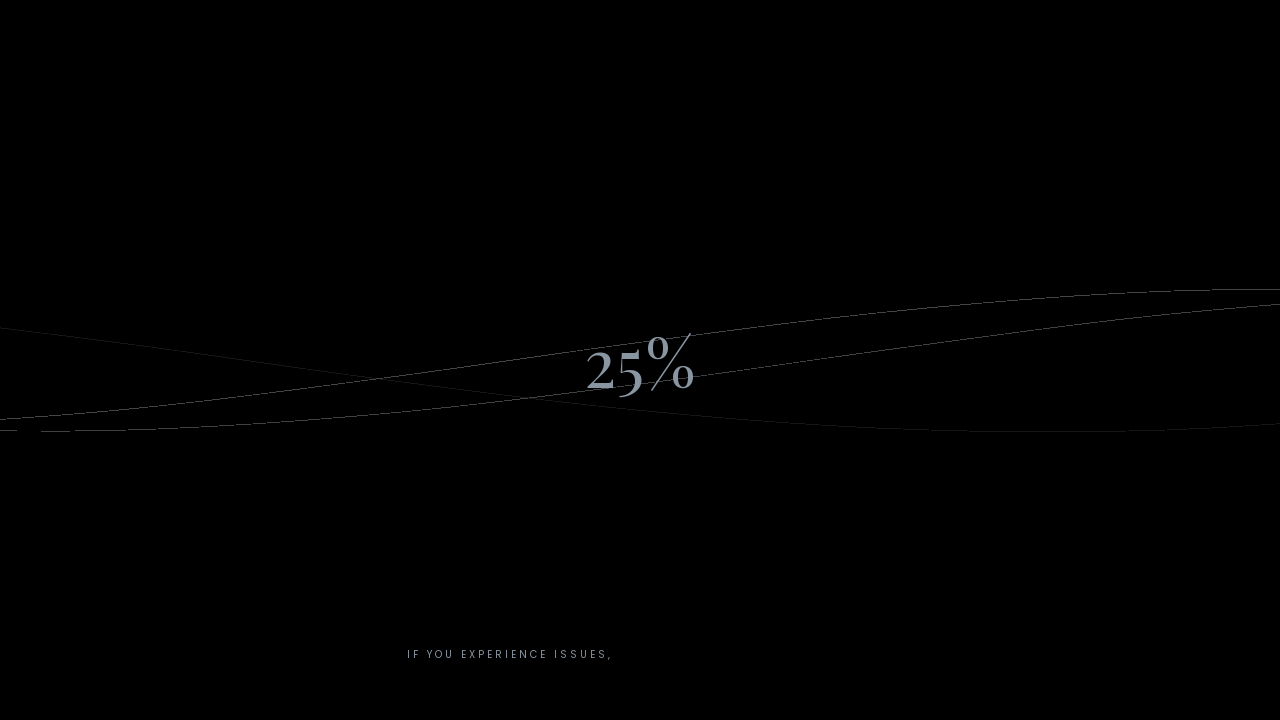

Scrolled down with mouse wheel in products (2/3)
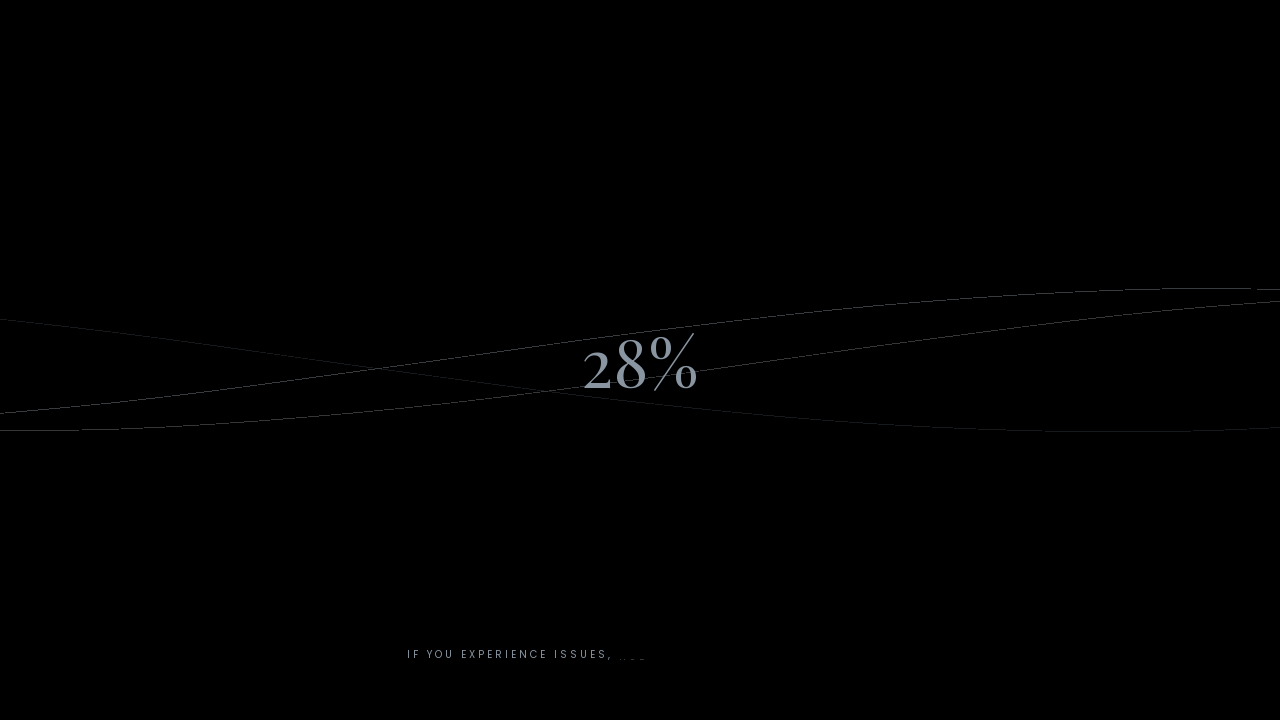

Scrolled down with mouse wheel in products (3/3)
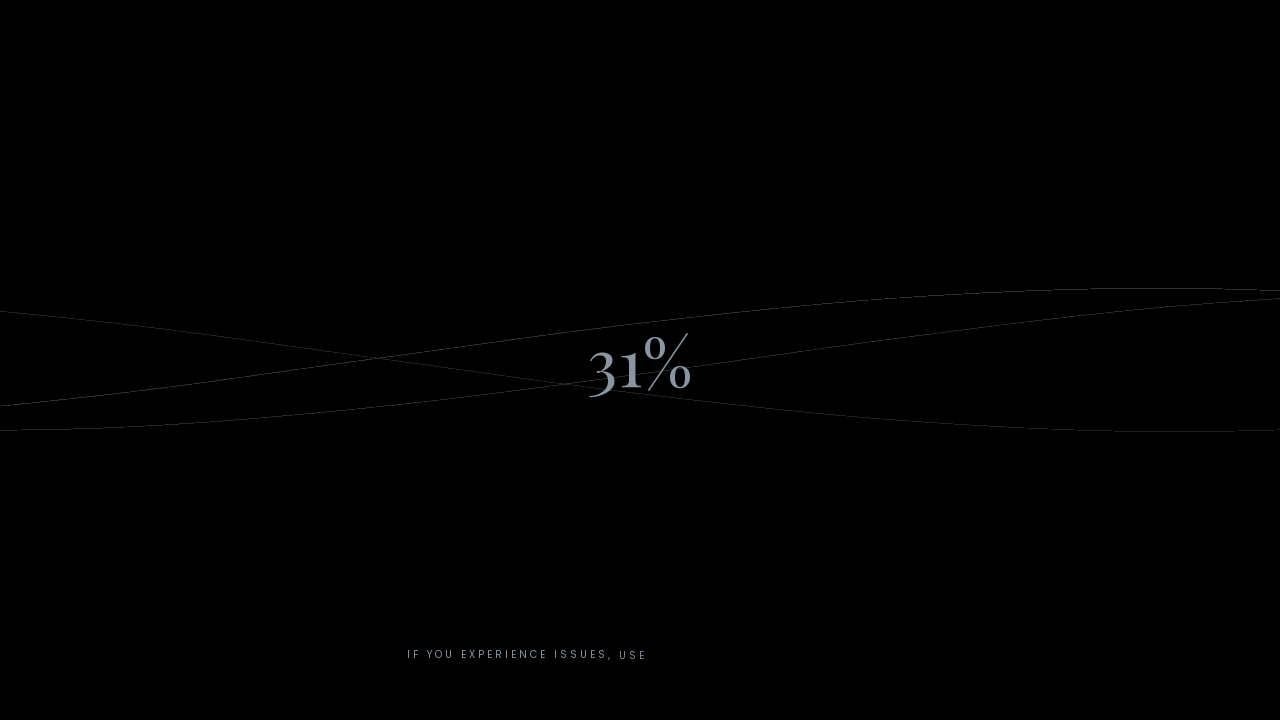

Pressed ArrowDown key in products section
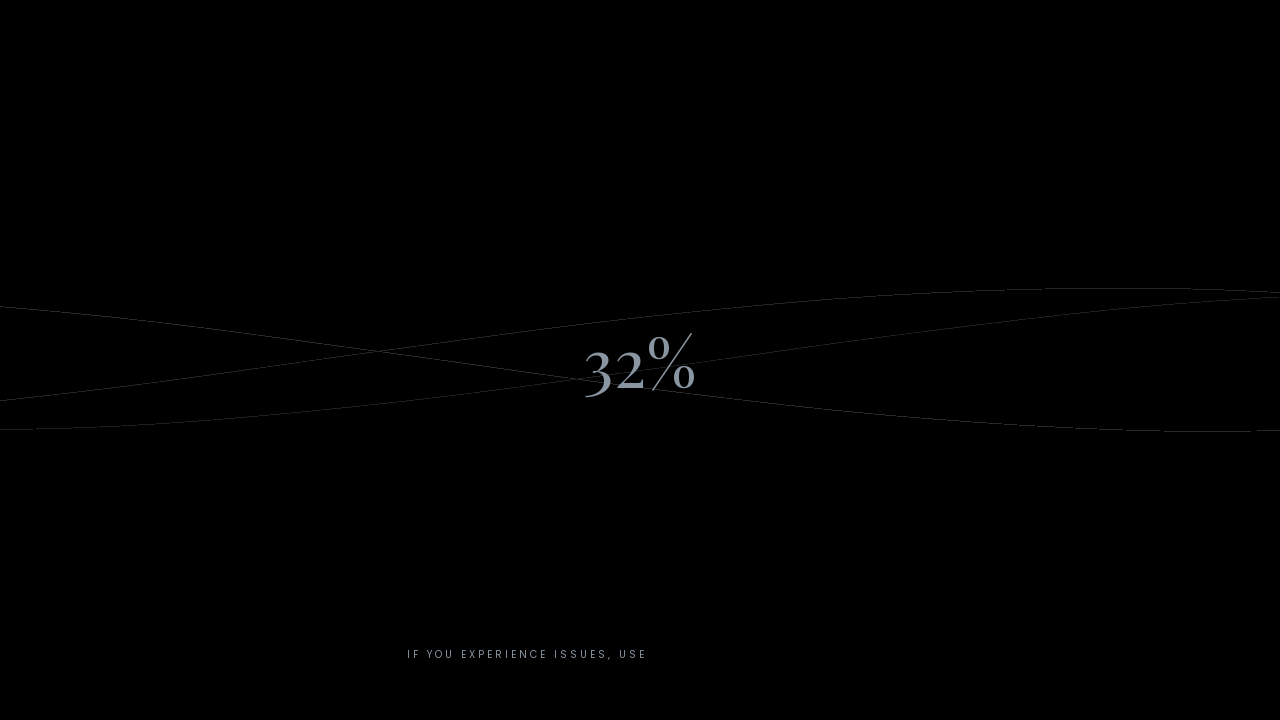

Scrolled down with mouse wheel in products (1/3)
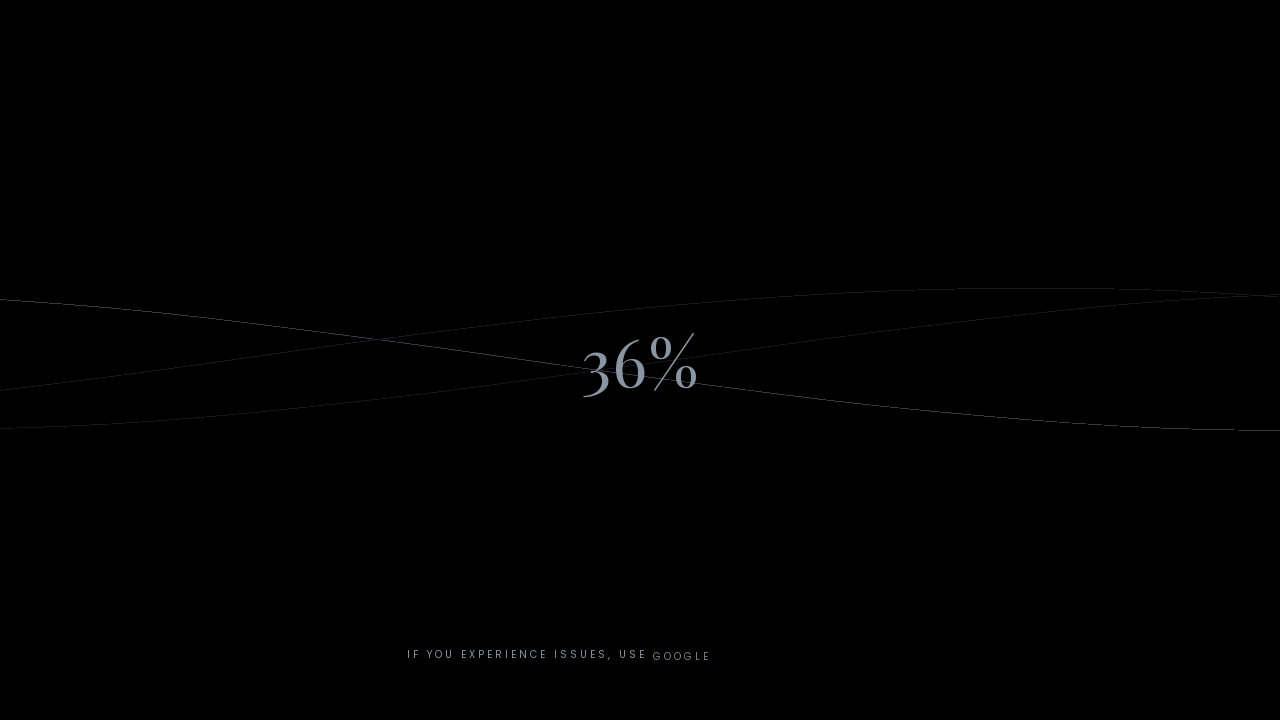

Scrolled down with mouse wheel in products (2/3)
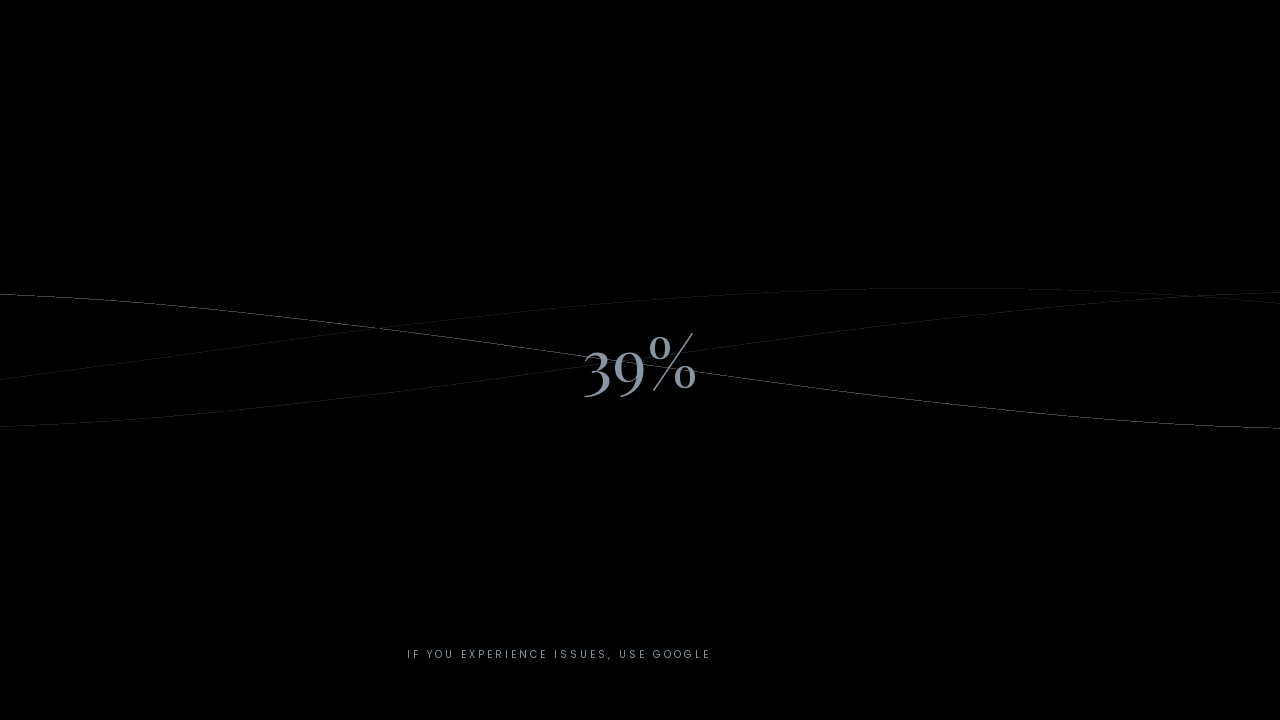

Scrolled down with mouse wheel in products (3/3)
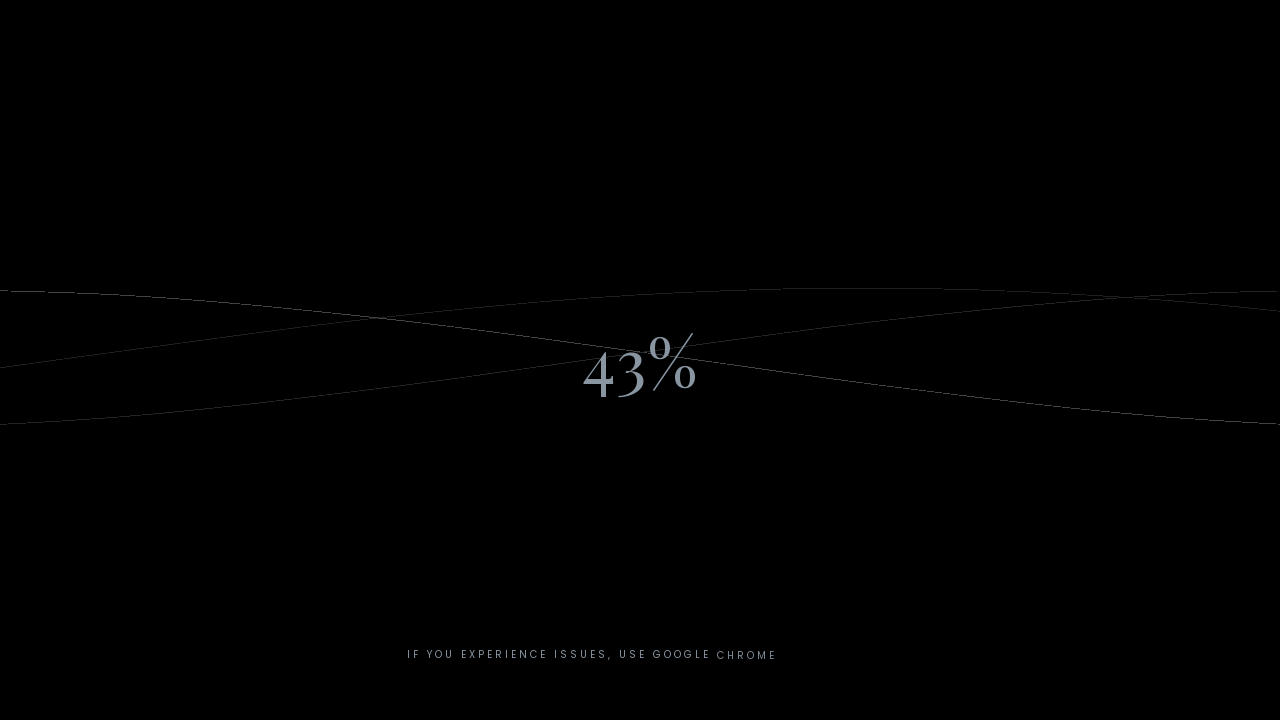

Pressed ArrowDown key in products section
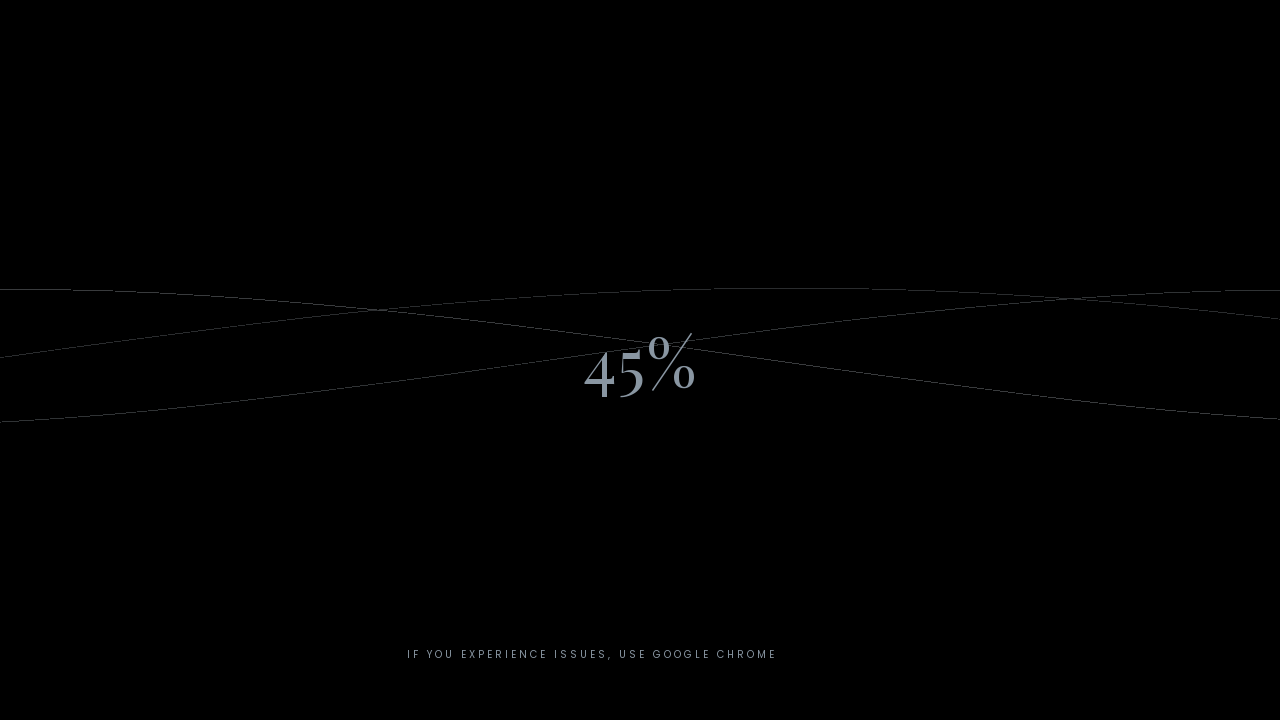

Scrolled down with mouse wheel in products (1/3)
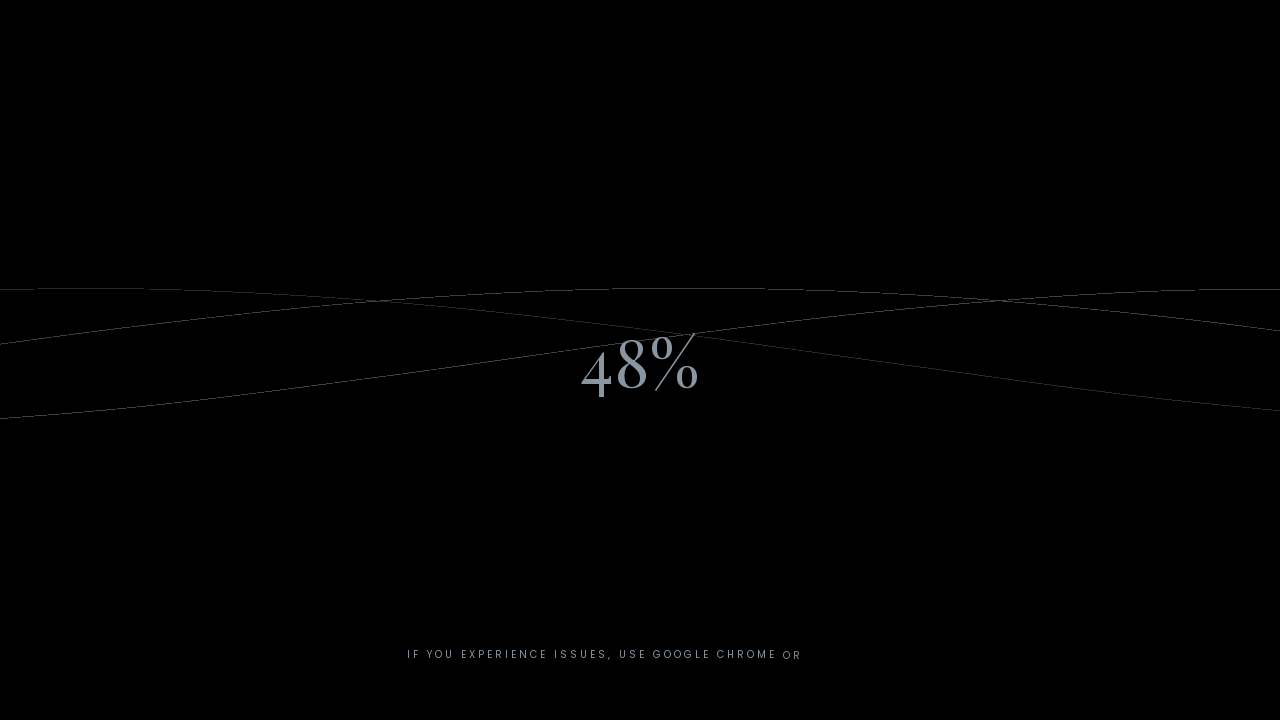

Scrolled down with mouse wheel in products (2/3)
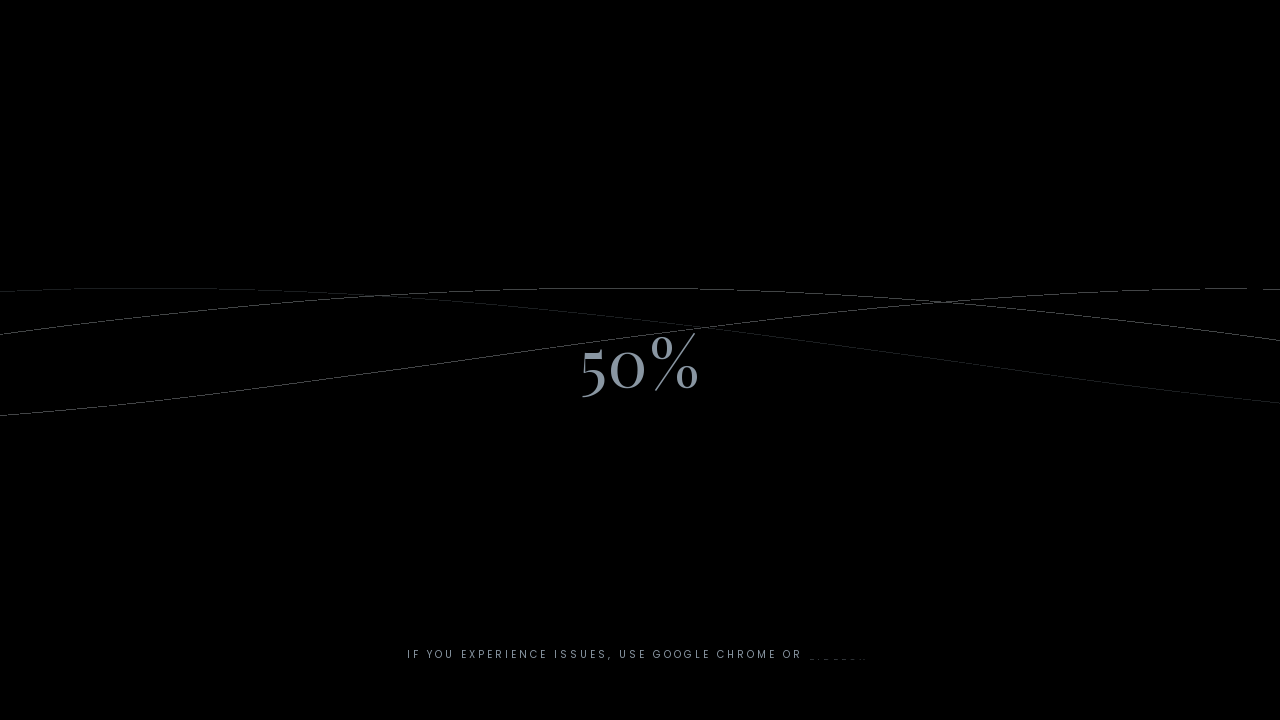

Scrolled down with mouse wheel in products (3/3)
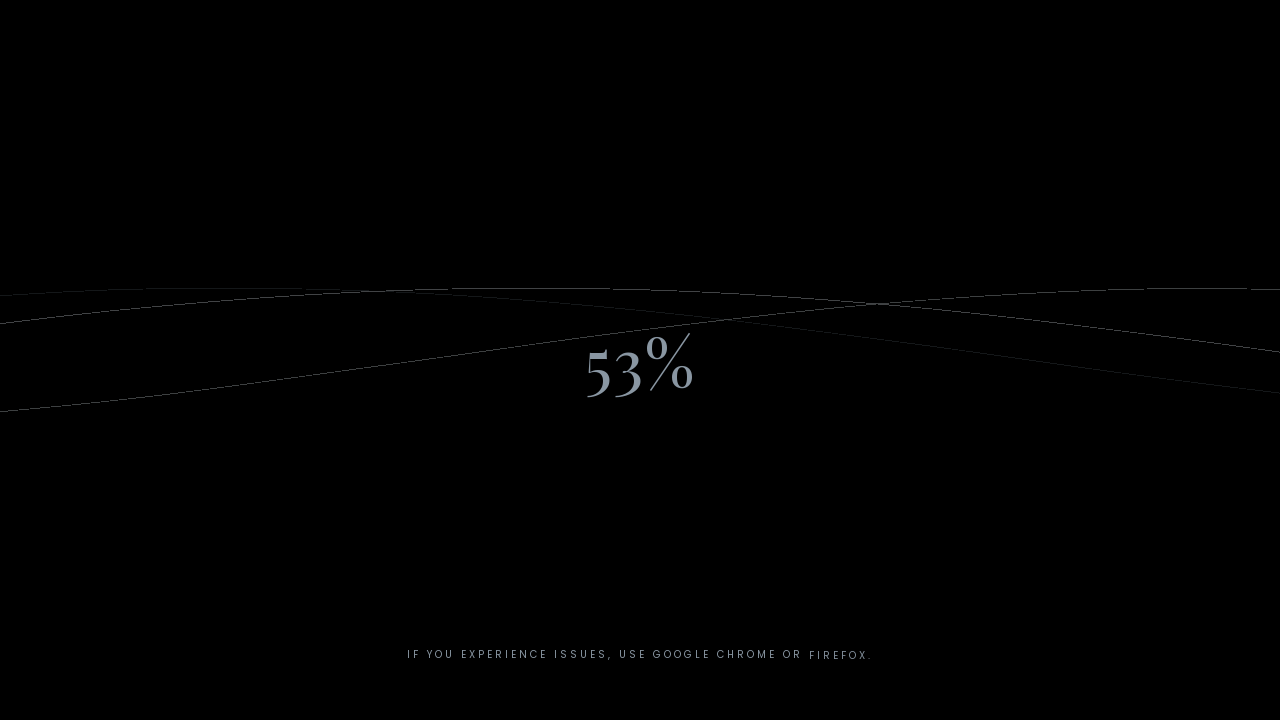

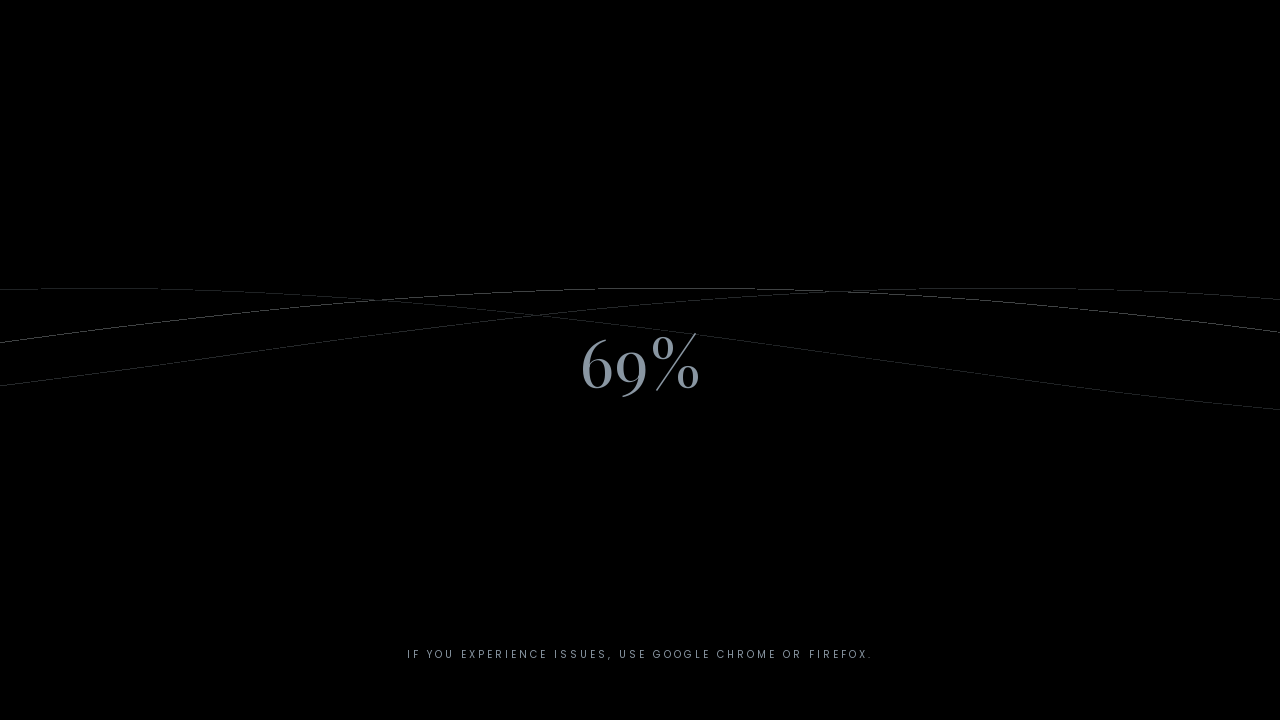